Tests NuGet package search functionality by entering "yaml" in the search box, clicking search, and verifying that search results contain package titles and descriptions

Starting URL: https://nuget.org

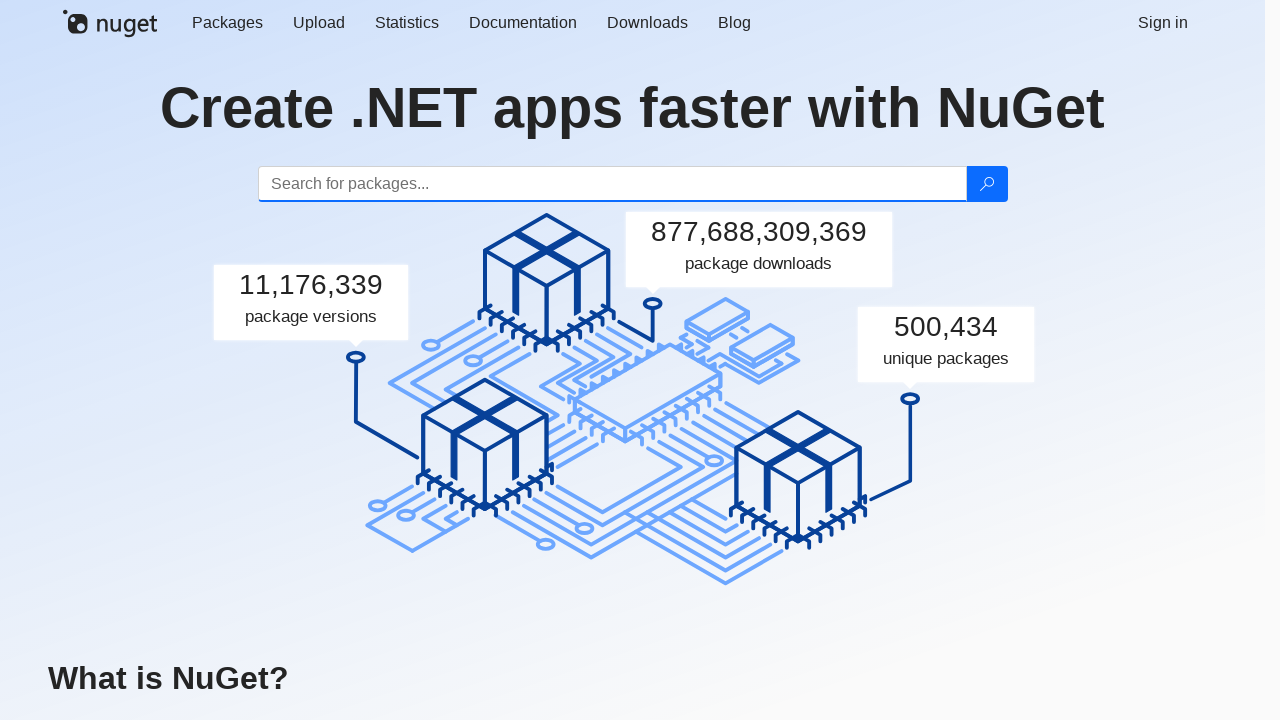

Filled search field with 'yaml' on #search
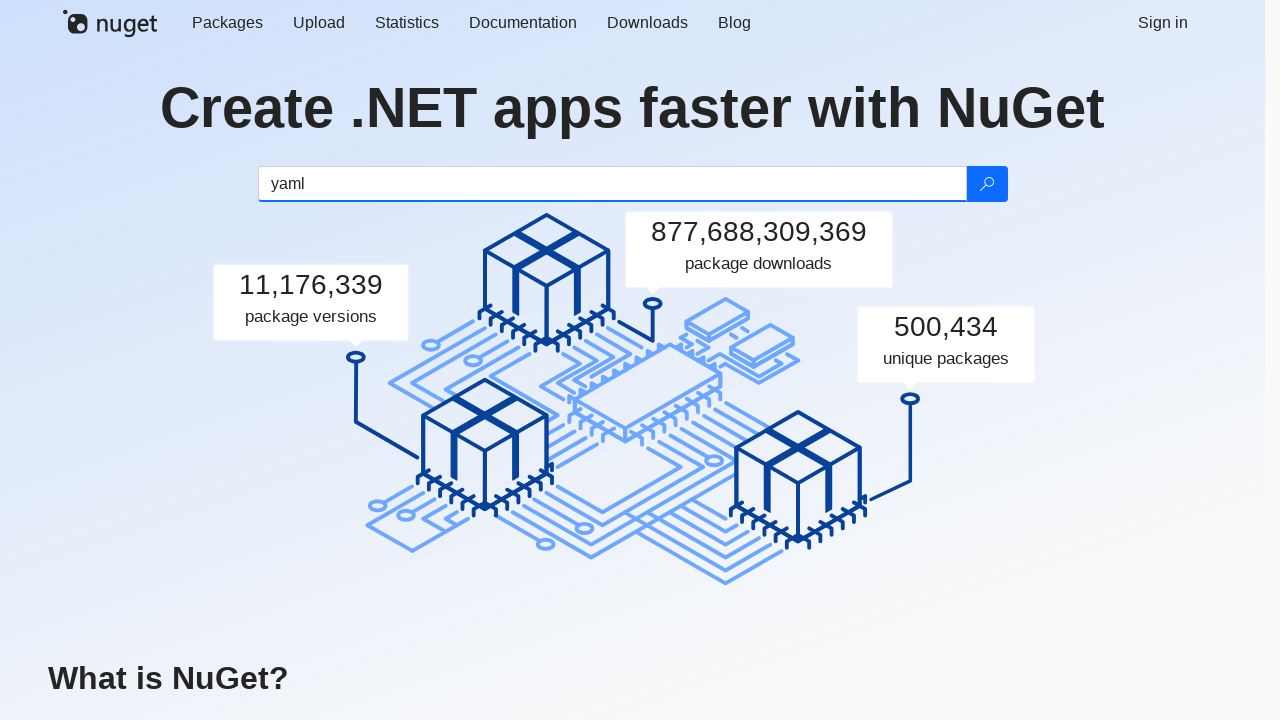

Clicked search button to search for yaml packages at (986, 184) on .btn-search
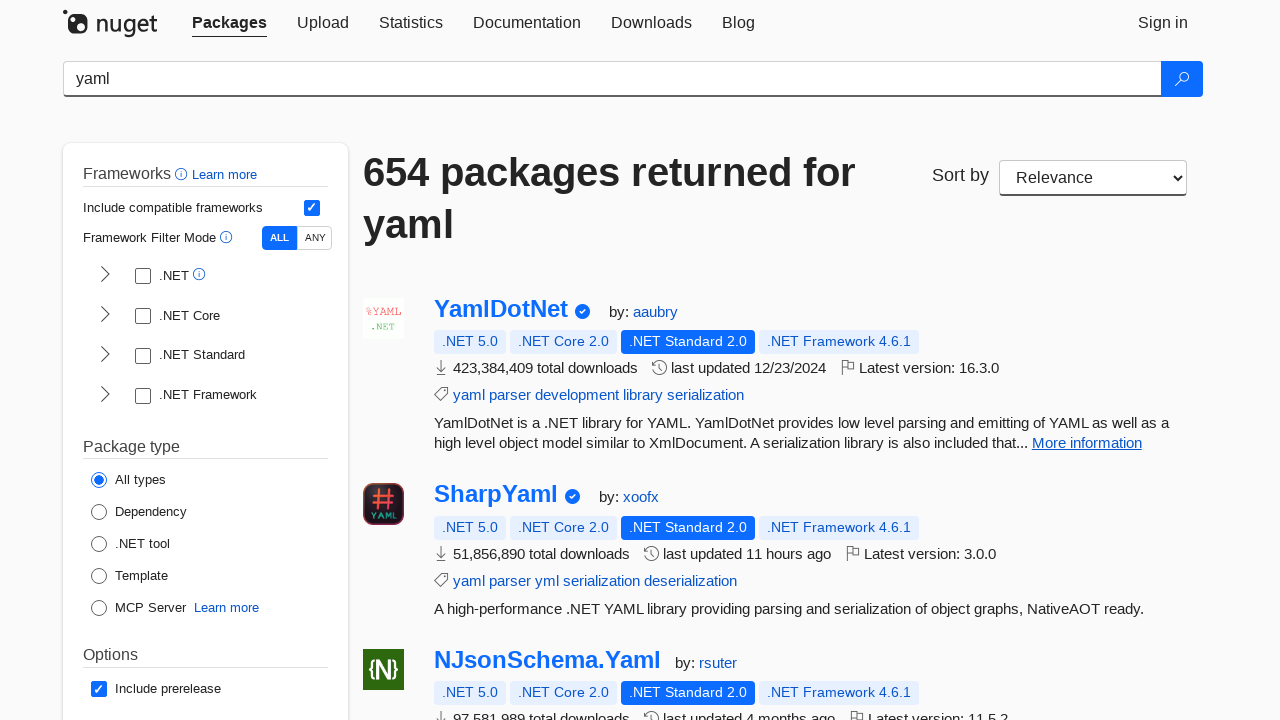

Search results loaded with package listings
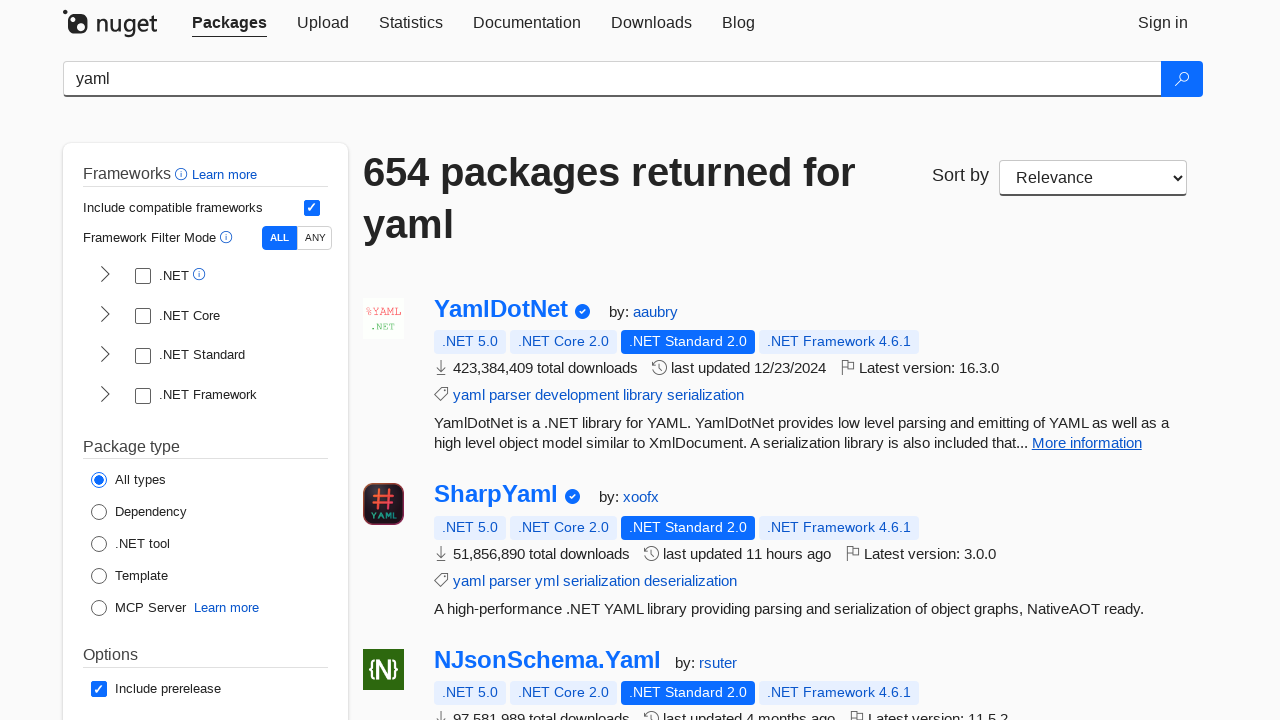

Verified package title is not empty
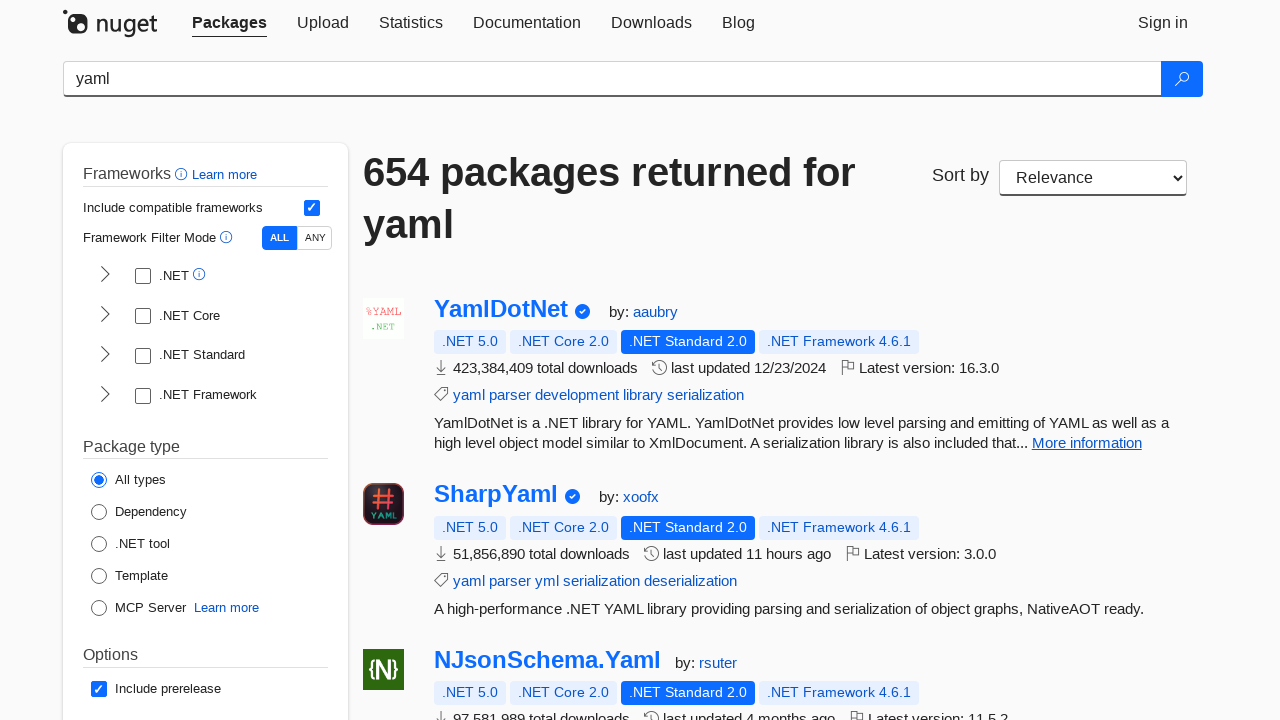

Verified package description is not empty
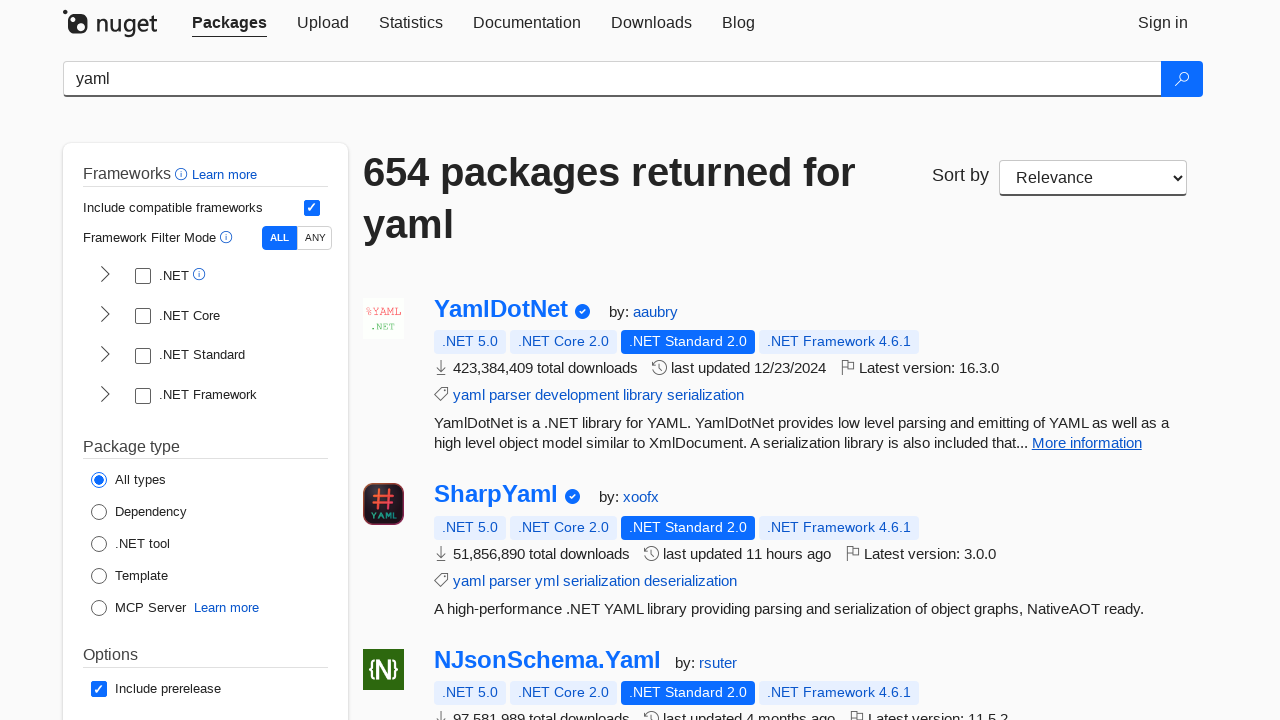

Verified package title is not empty
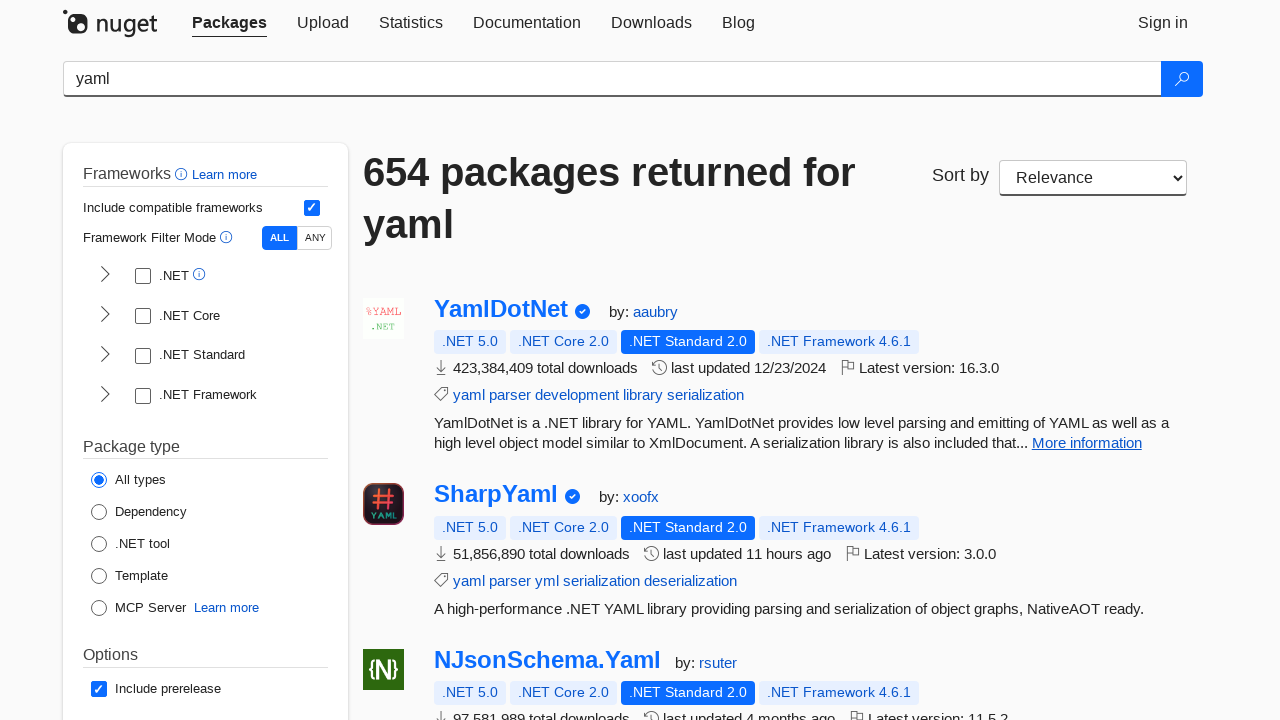

Verified package description is not empty
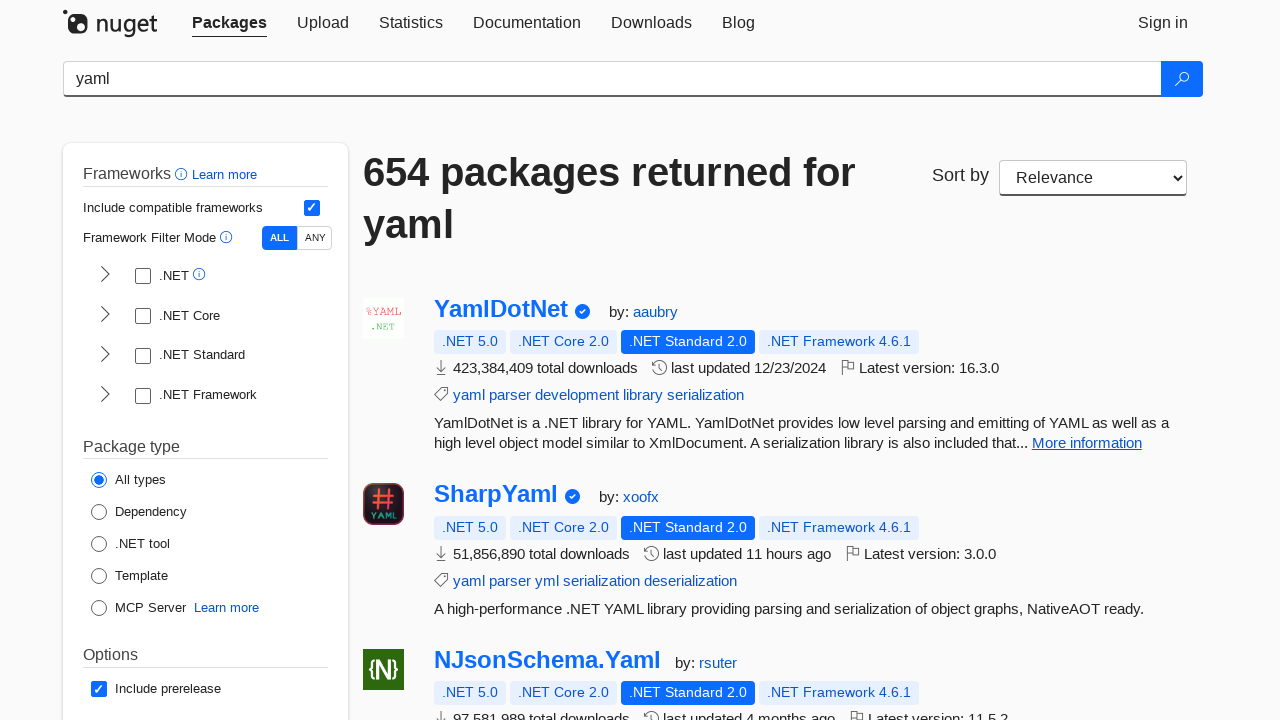

Verified package title is not empty
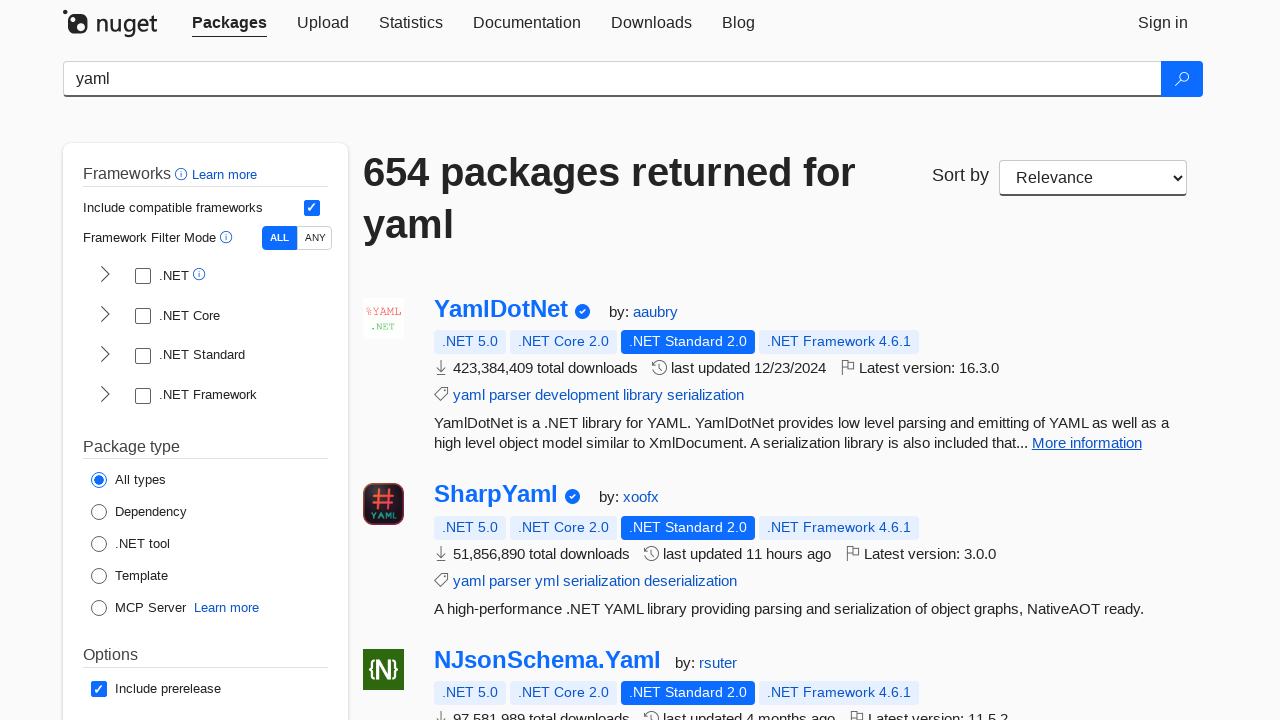

Verified package description is not empty
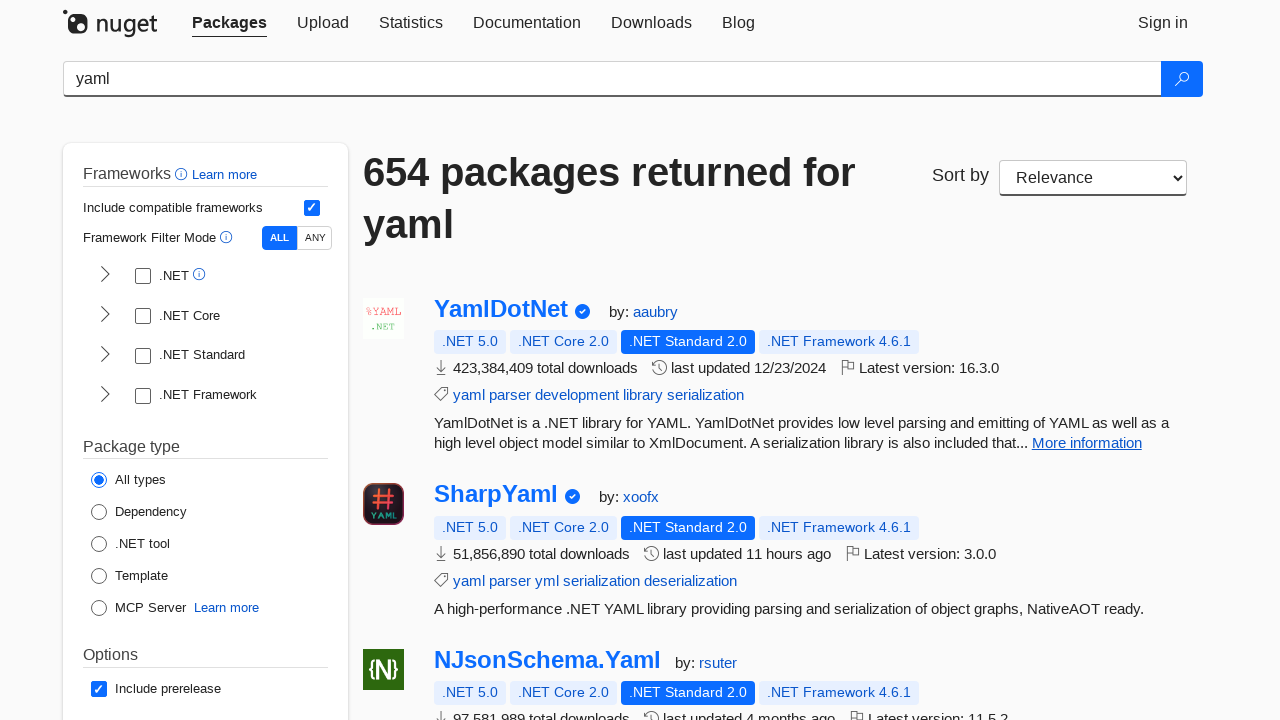

Verified package title is not empty
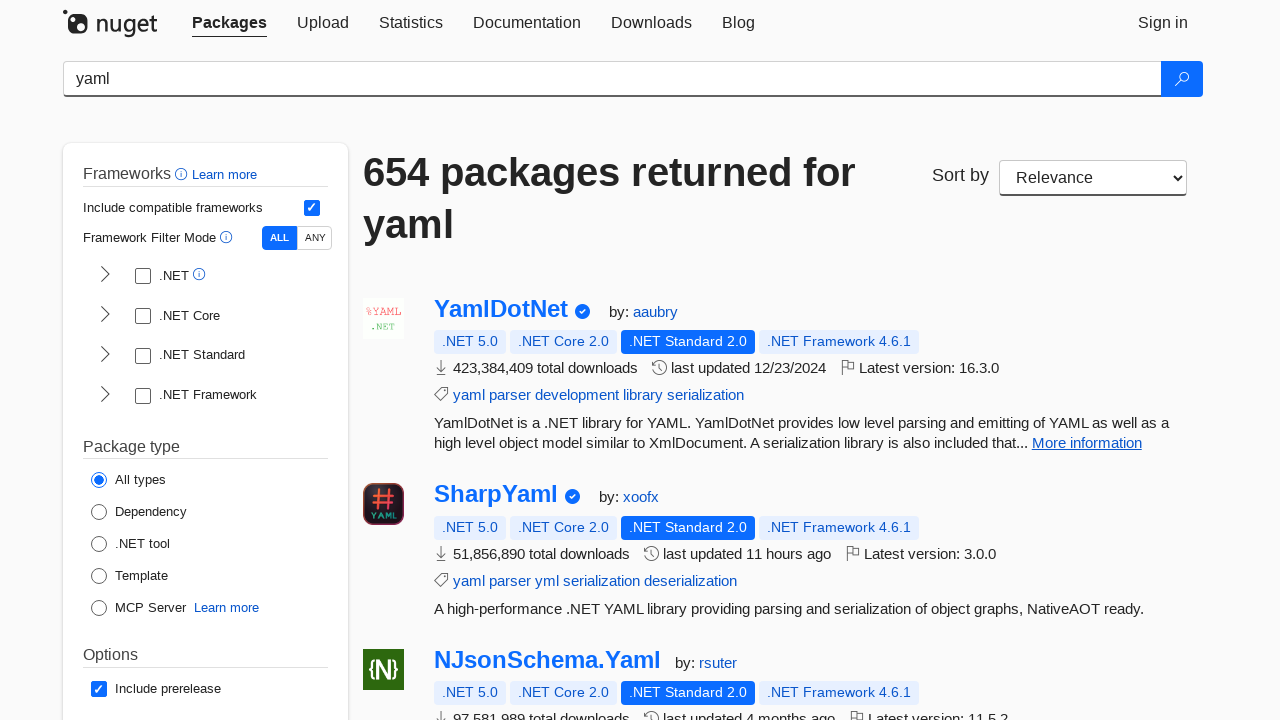

Verified package description is not empty
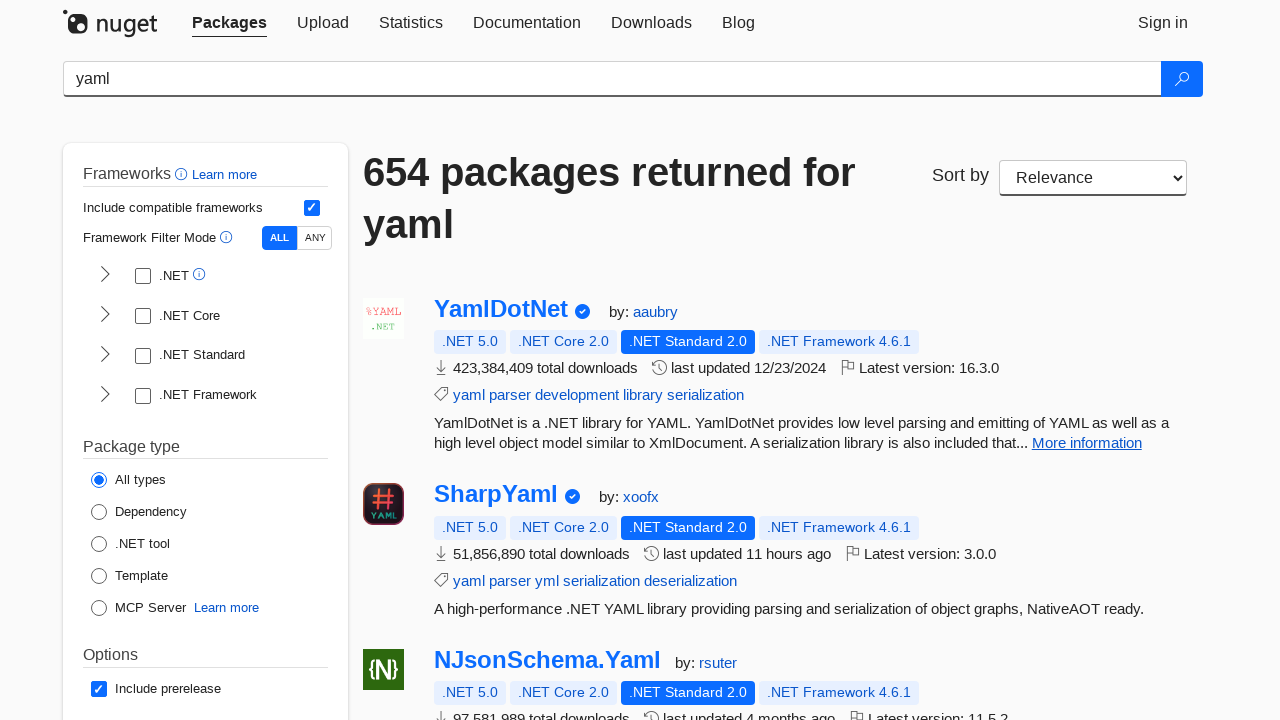

Verified package title is not empty
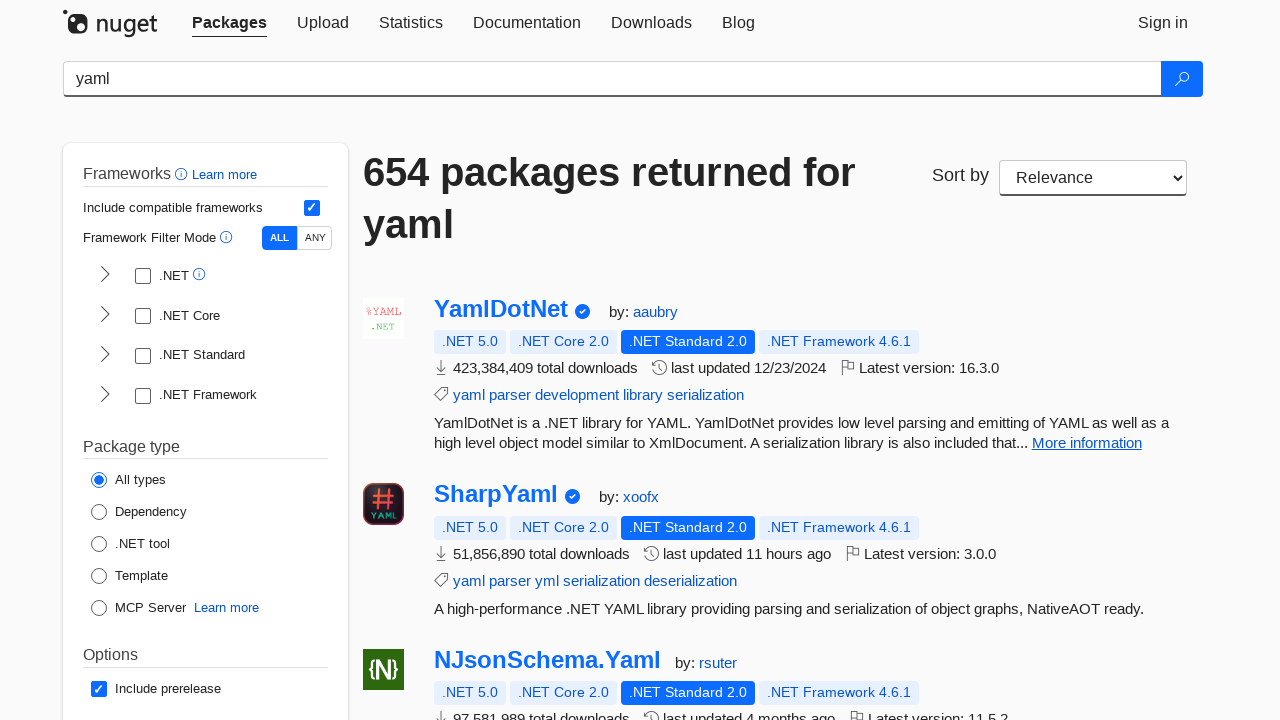

Verified package description is not empty
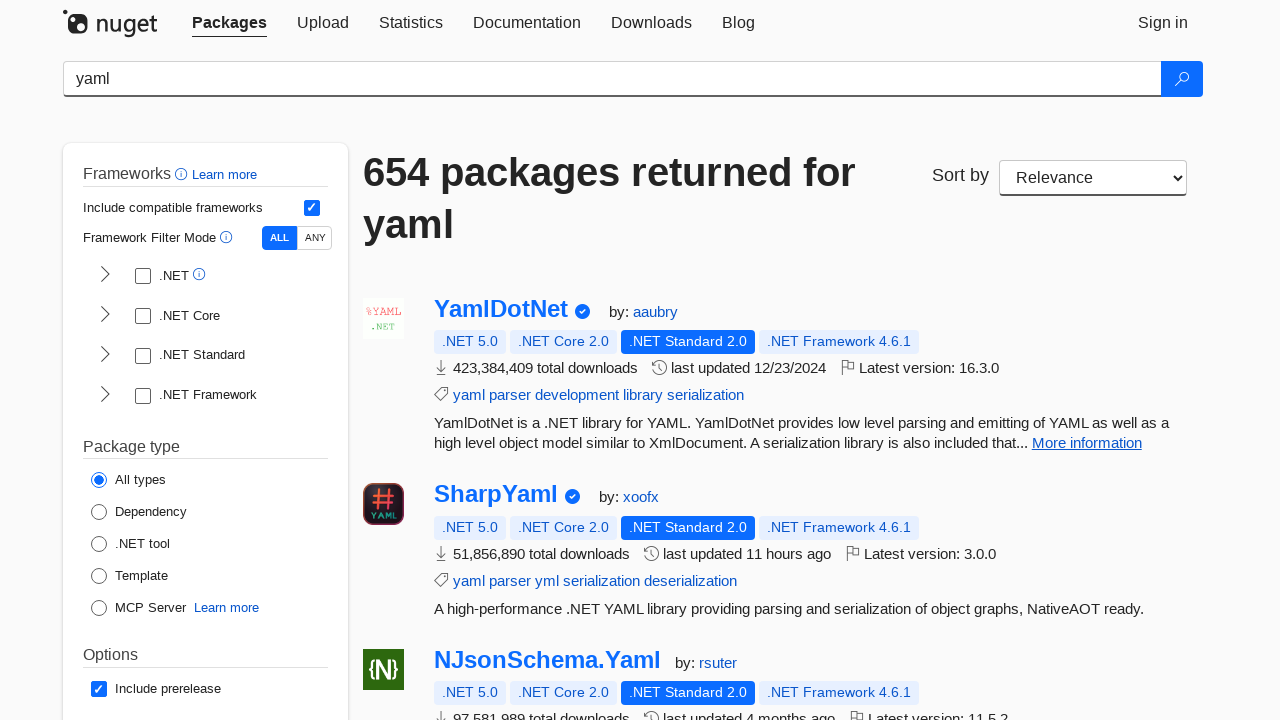

Verified package title is not empty
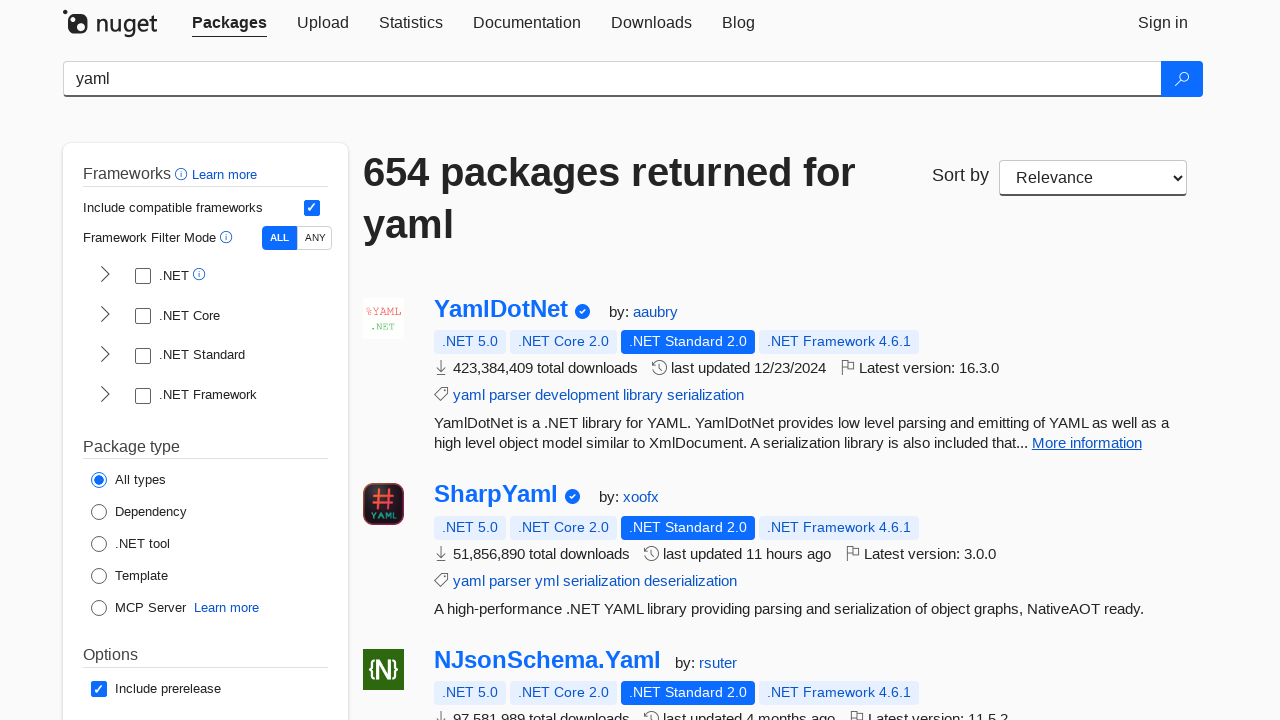

Verified package description is not empty
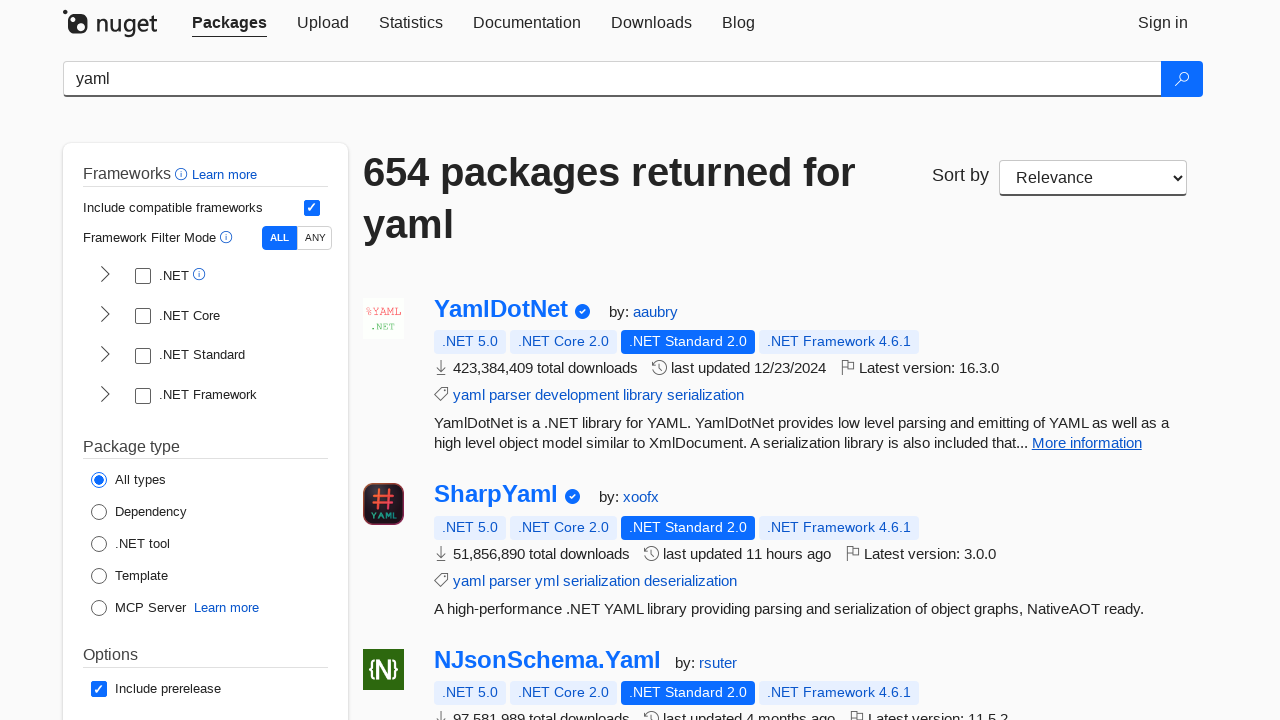

Verified package title is not empty
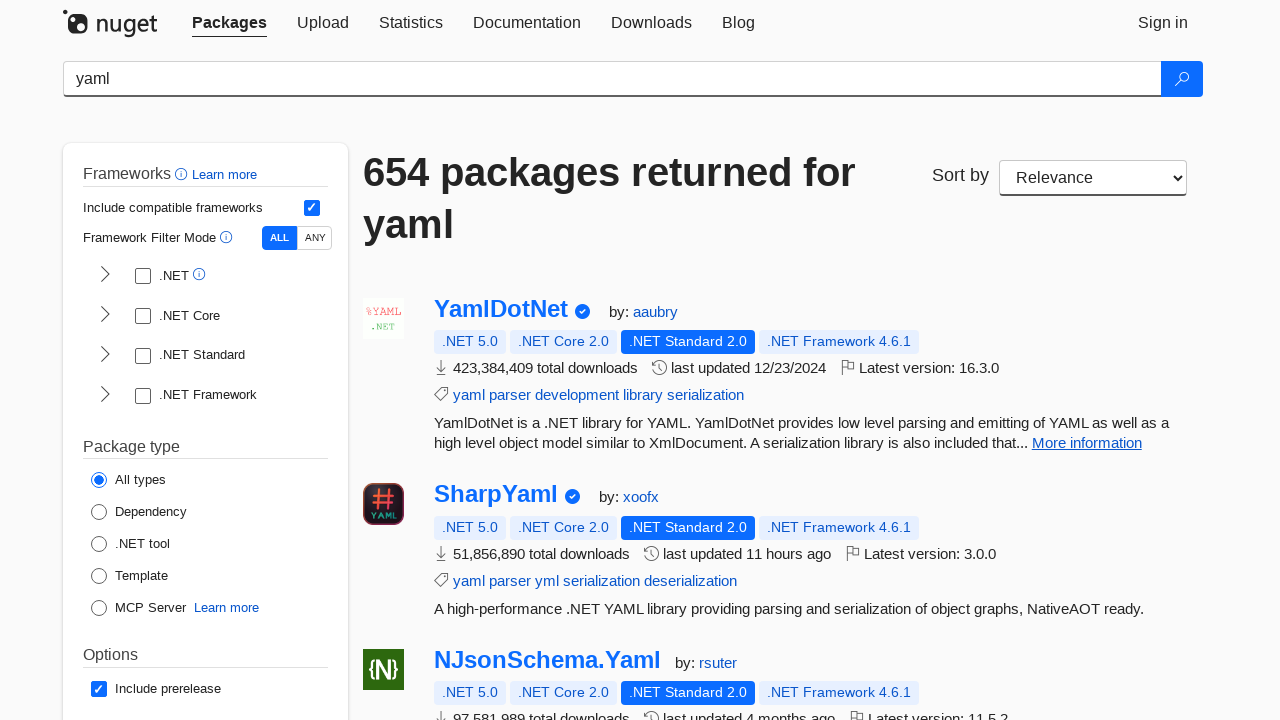

Verified package description is not empty
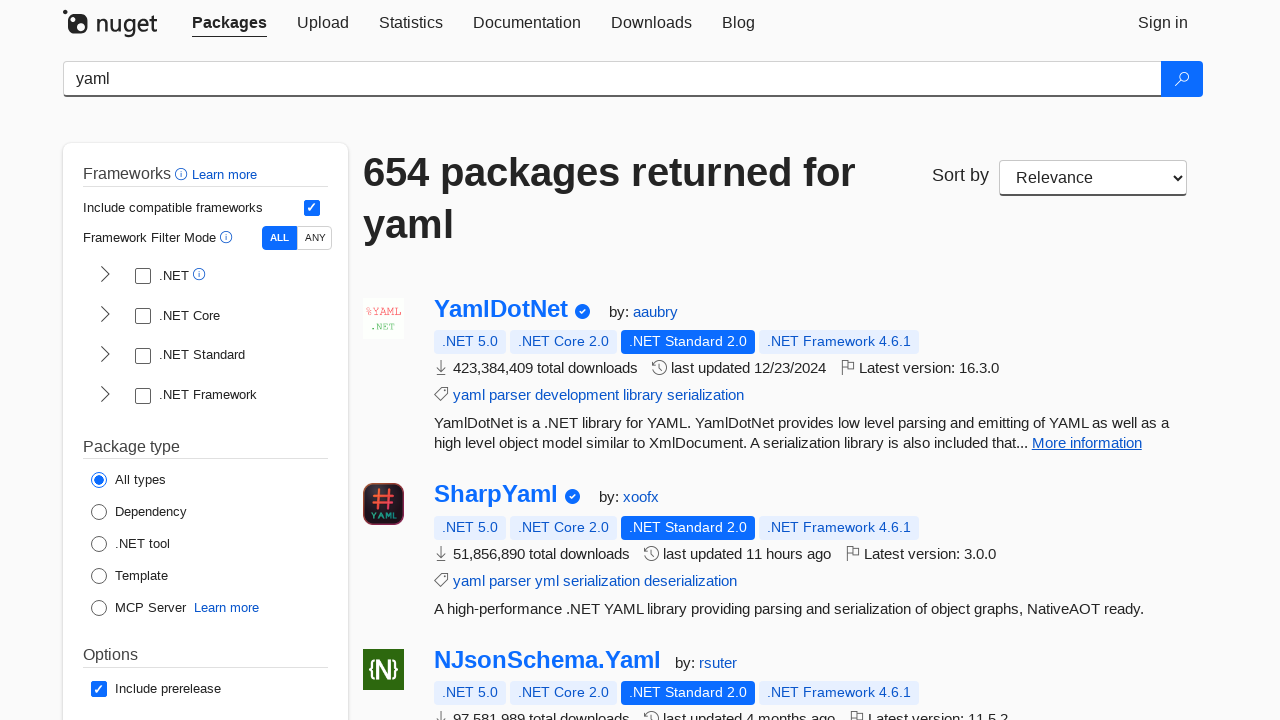

Verified package title is not empty
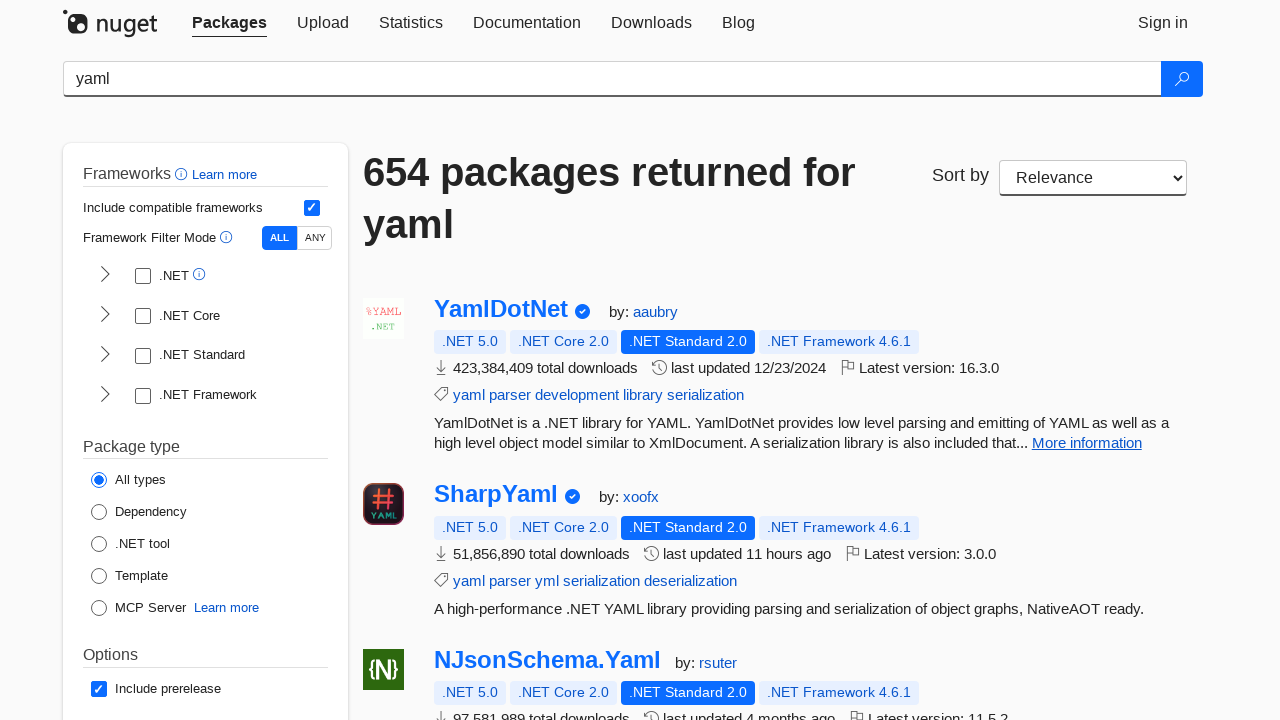

Verified package description is not empty
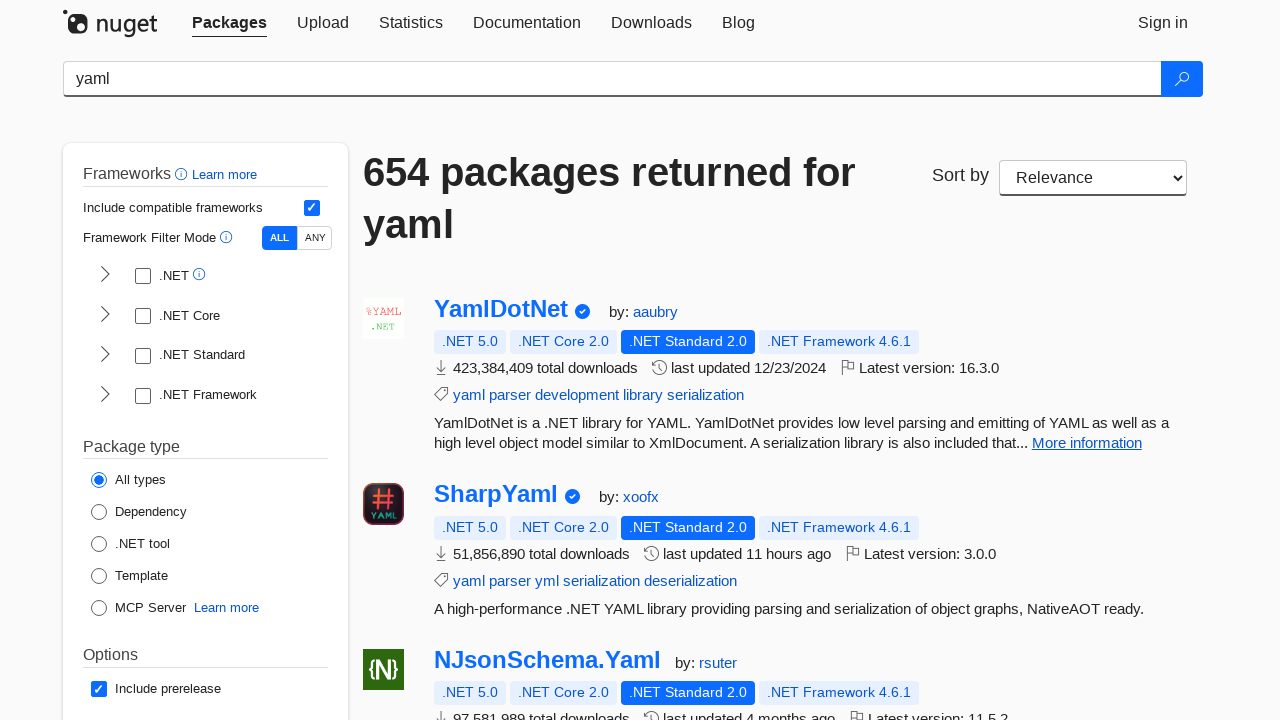

Verified package title is not empty
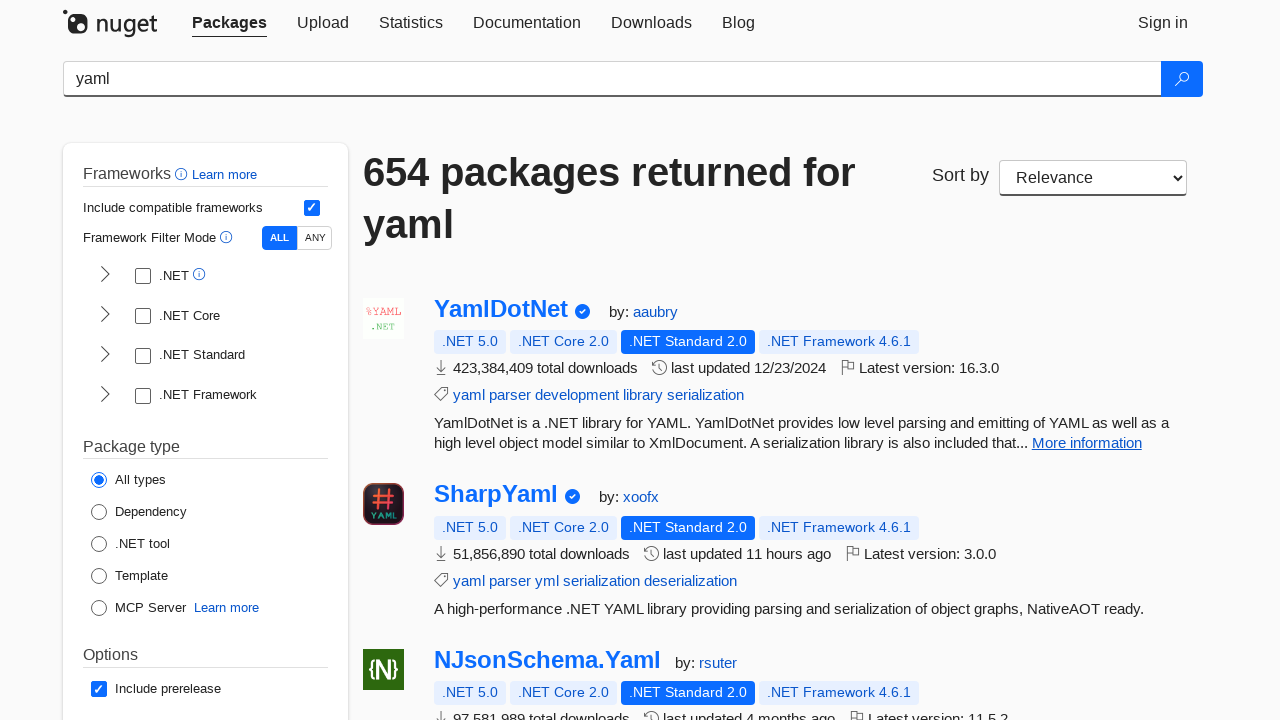

Verified package description is not empty
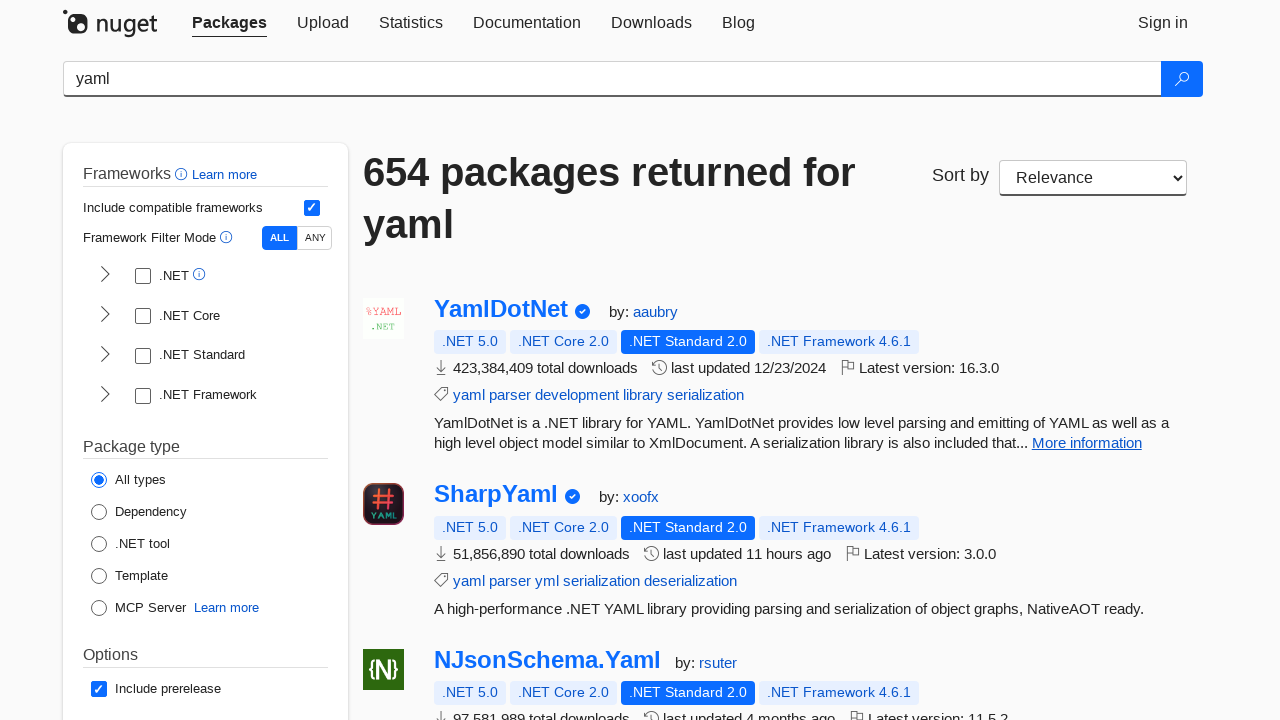

Verified package title is not empty
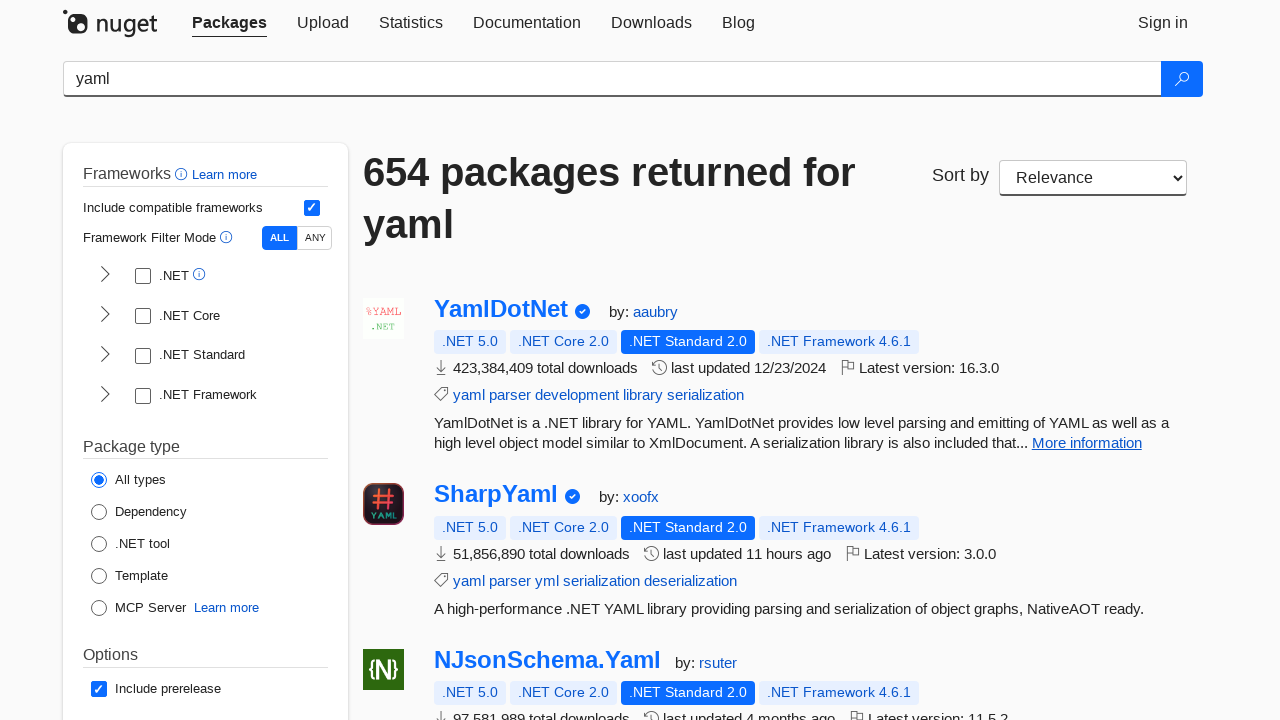

Verified package description is not empty
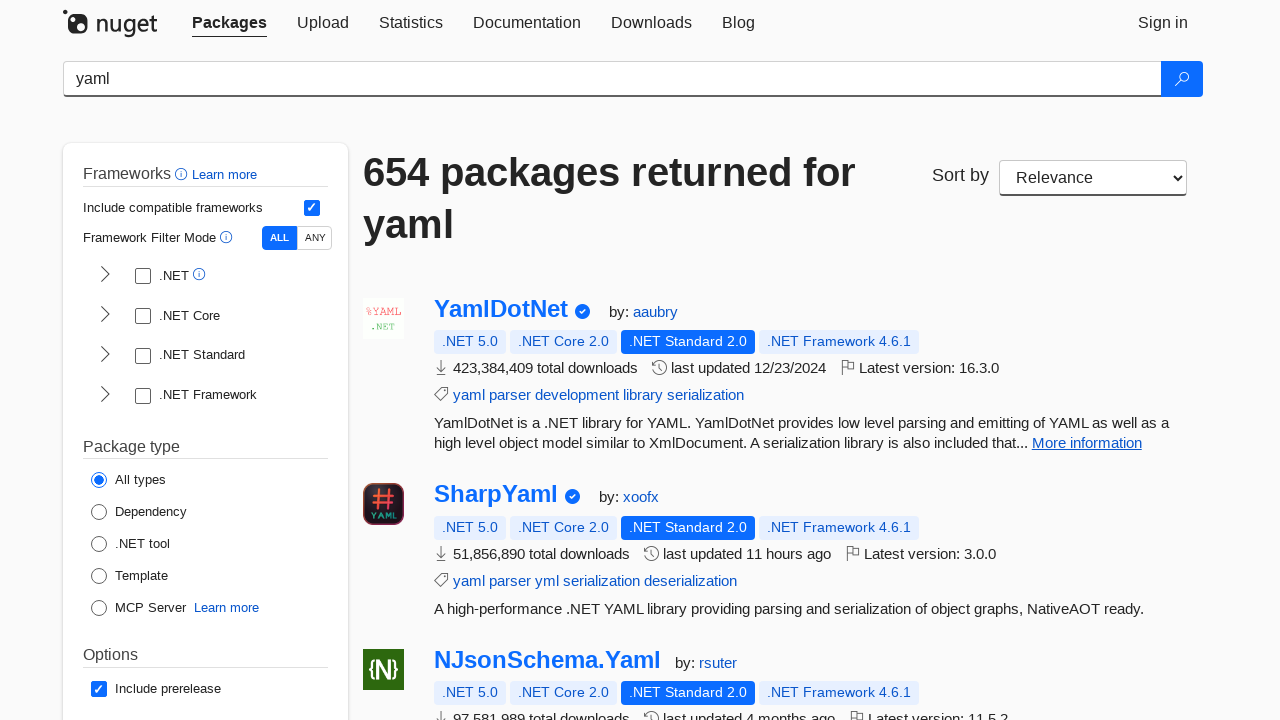

Verified package title is not empty
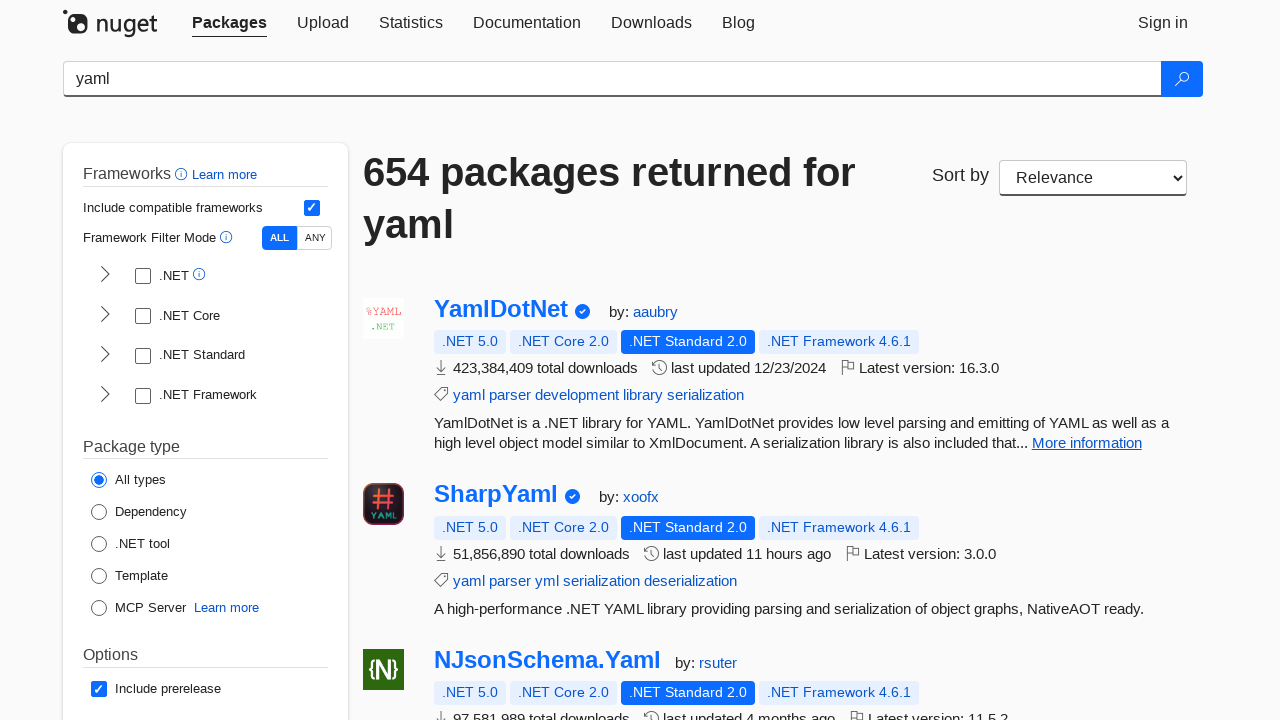

Verified package description is not empty
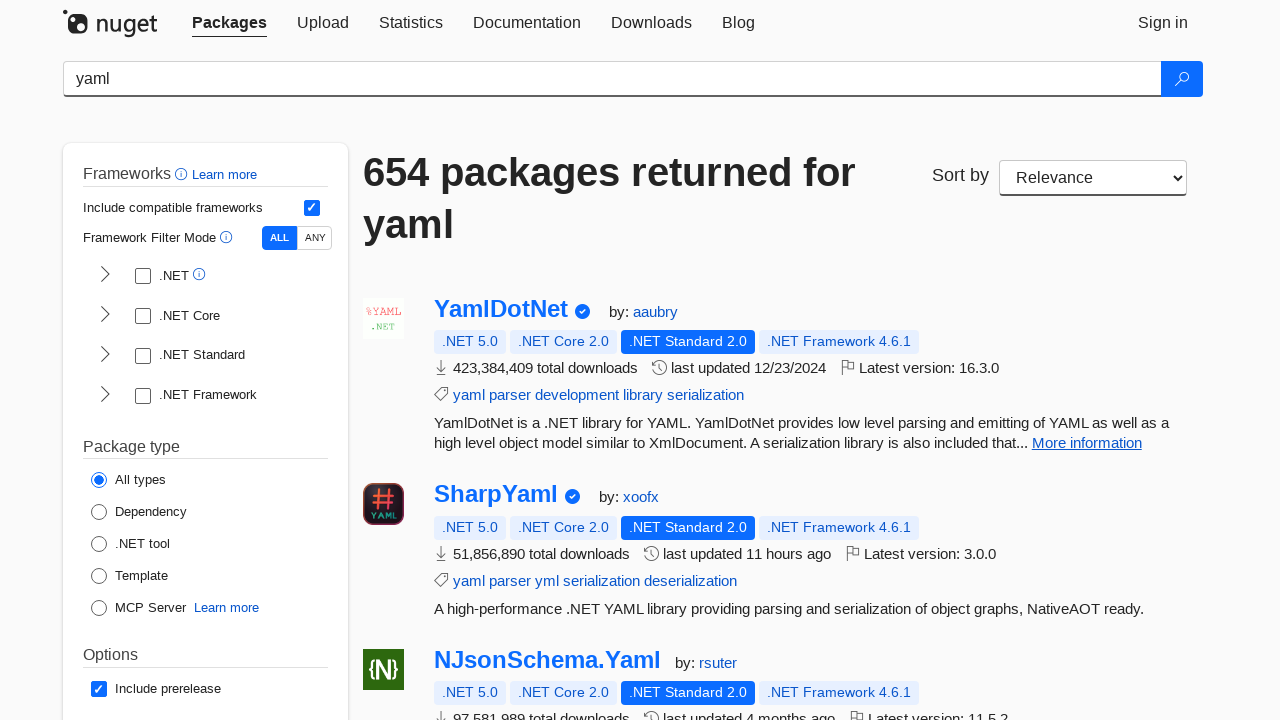

Verified package title is not empty
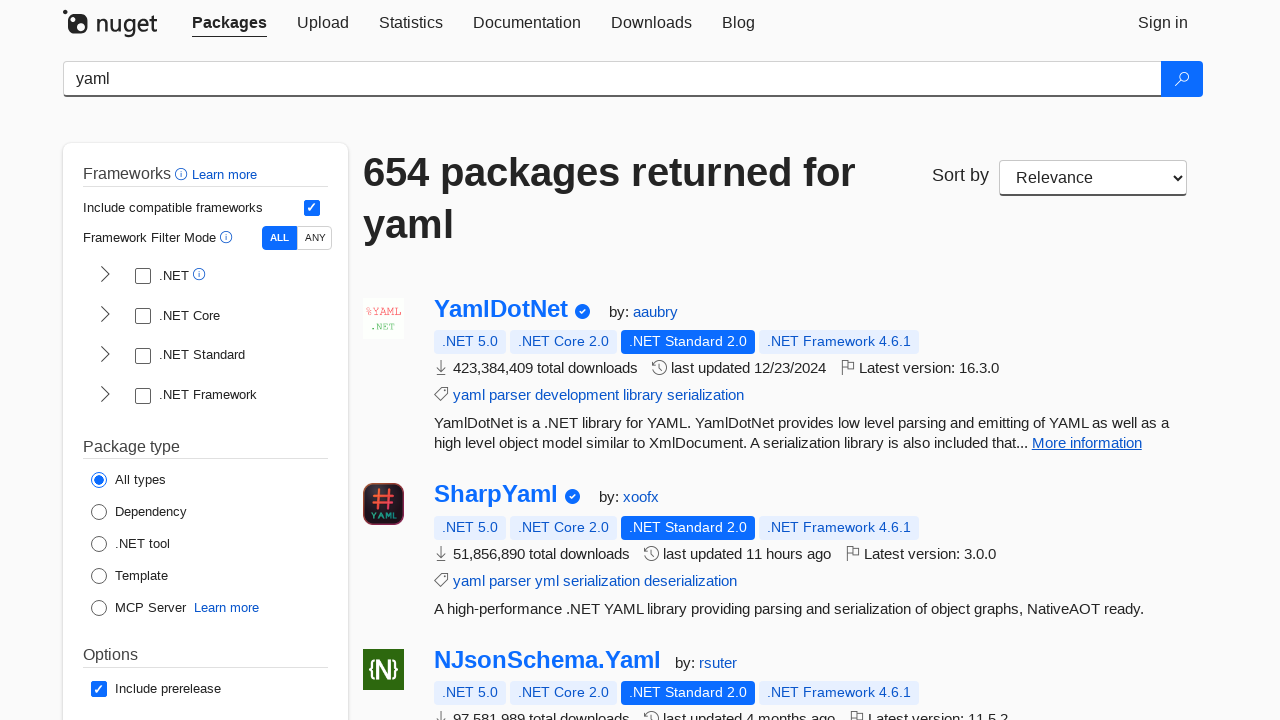

Verified package description is not empty
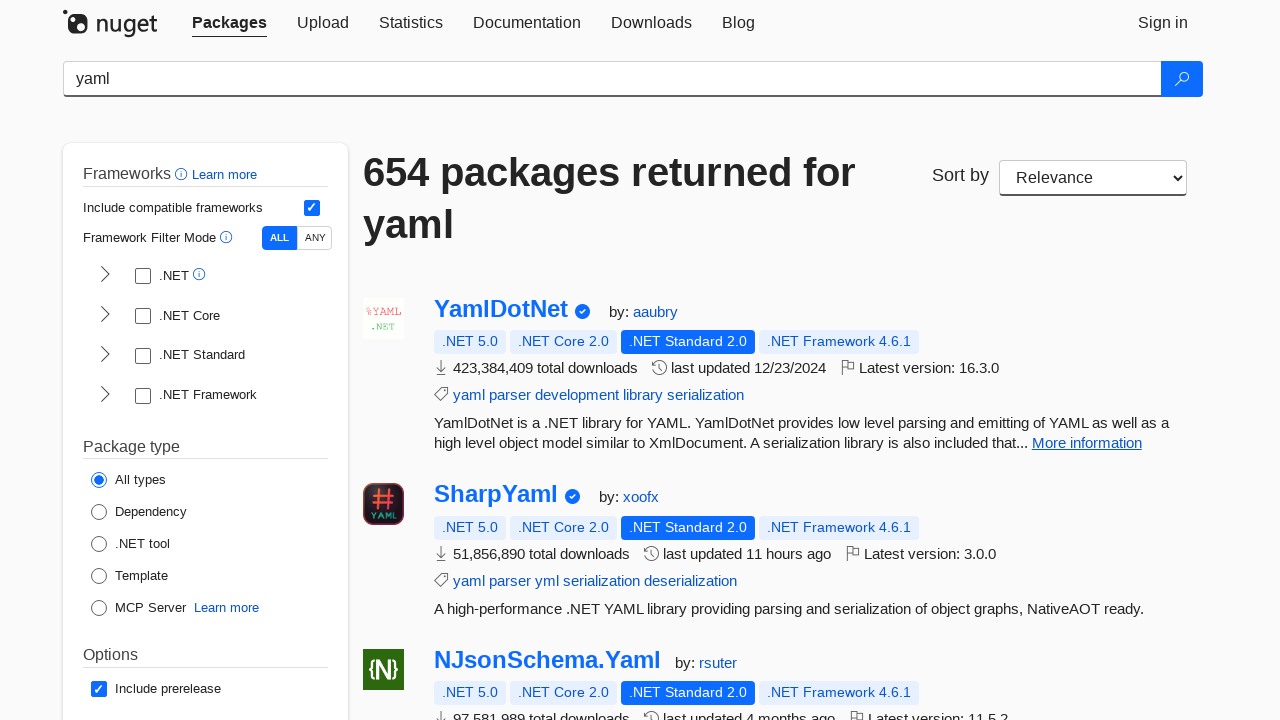

Verified package title is not empty
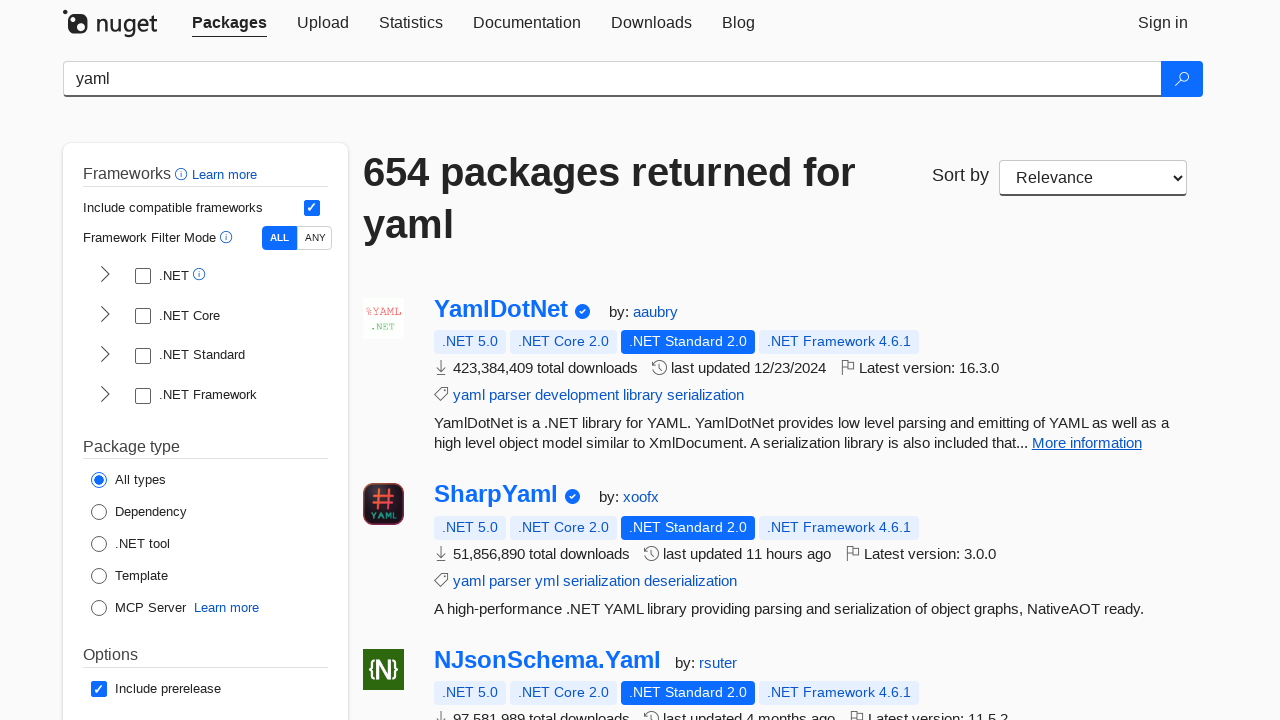

Verified package description is not empty
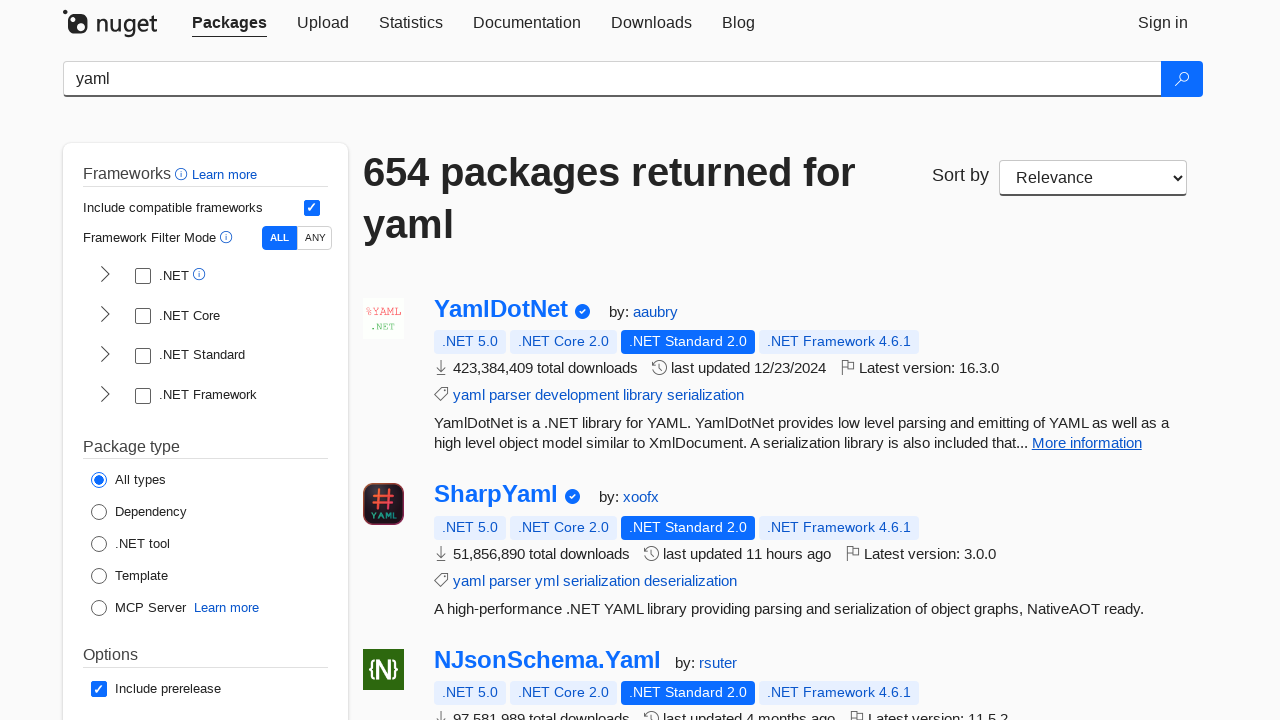

Verified package title is not empty
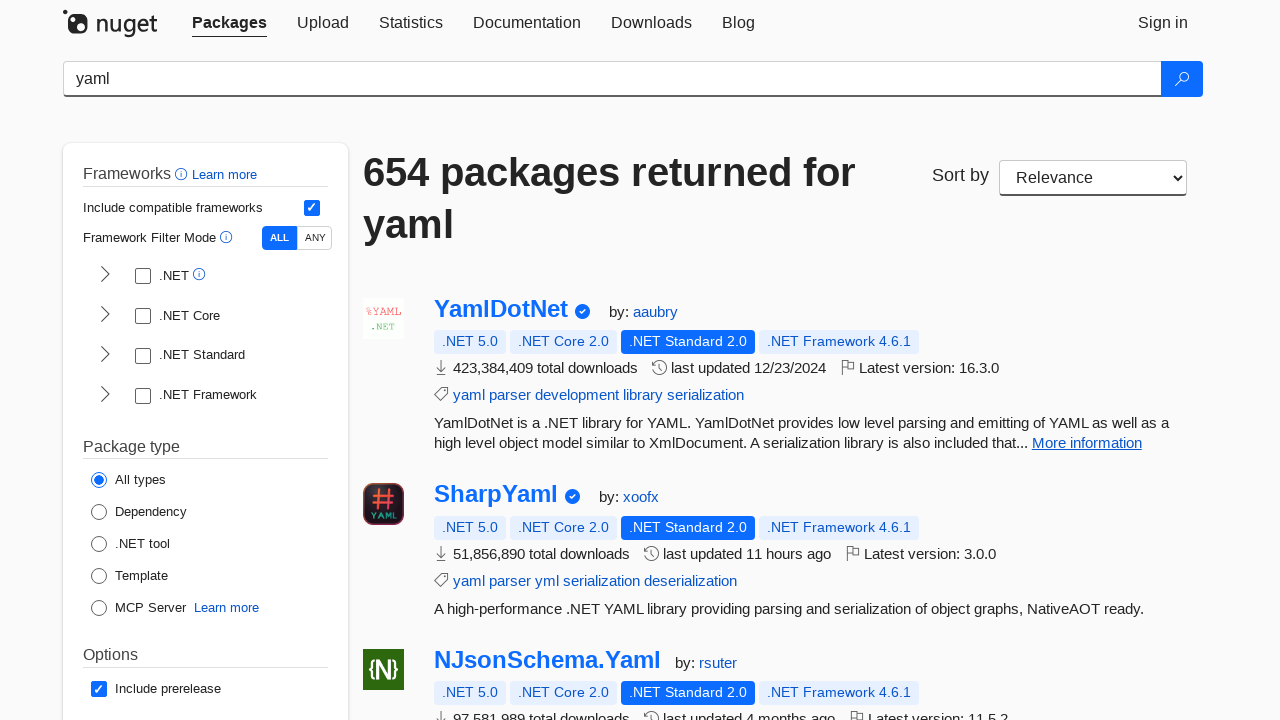

Verified package description is not empty
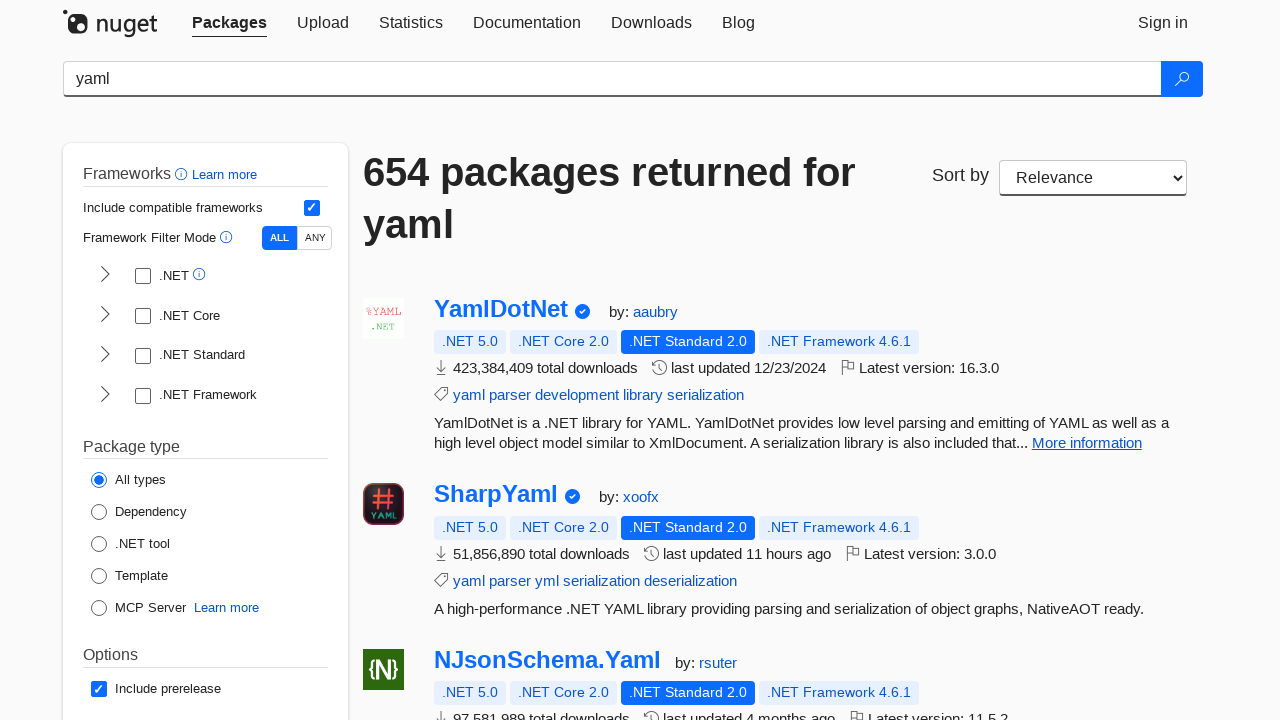

Verified package title is not empty
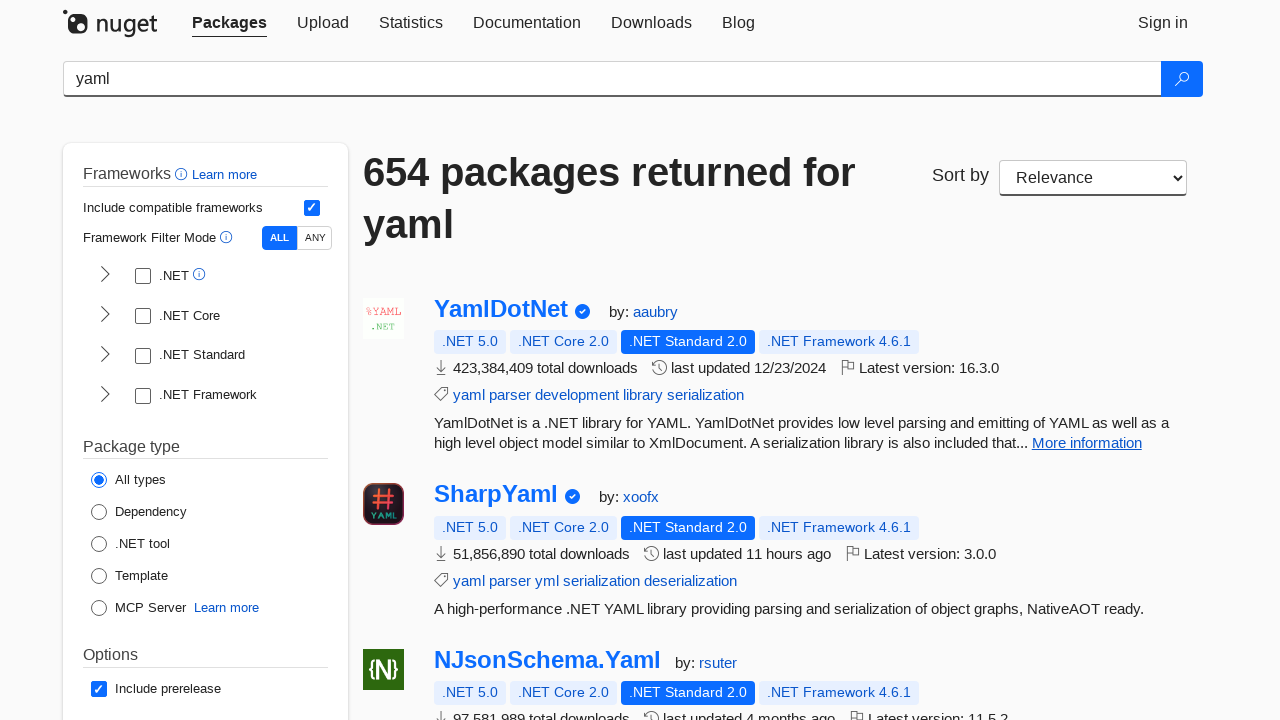

Verified package description is not empty
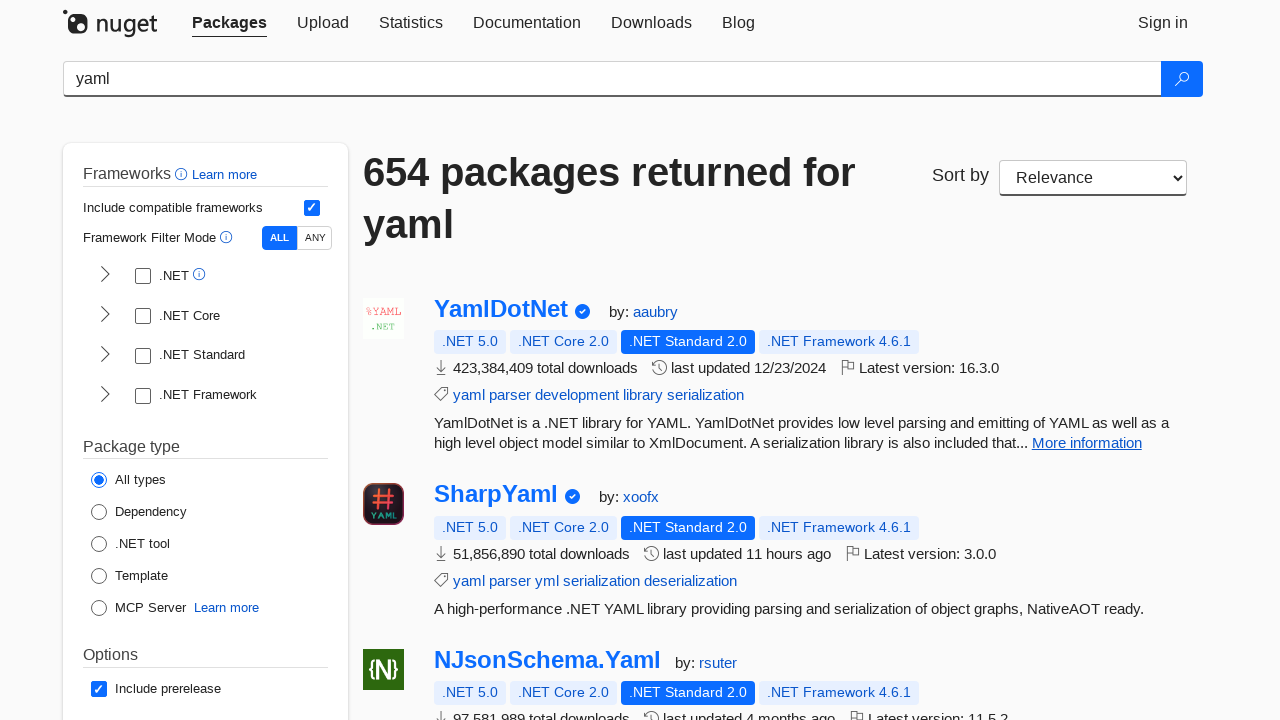

Verified package title is not empty
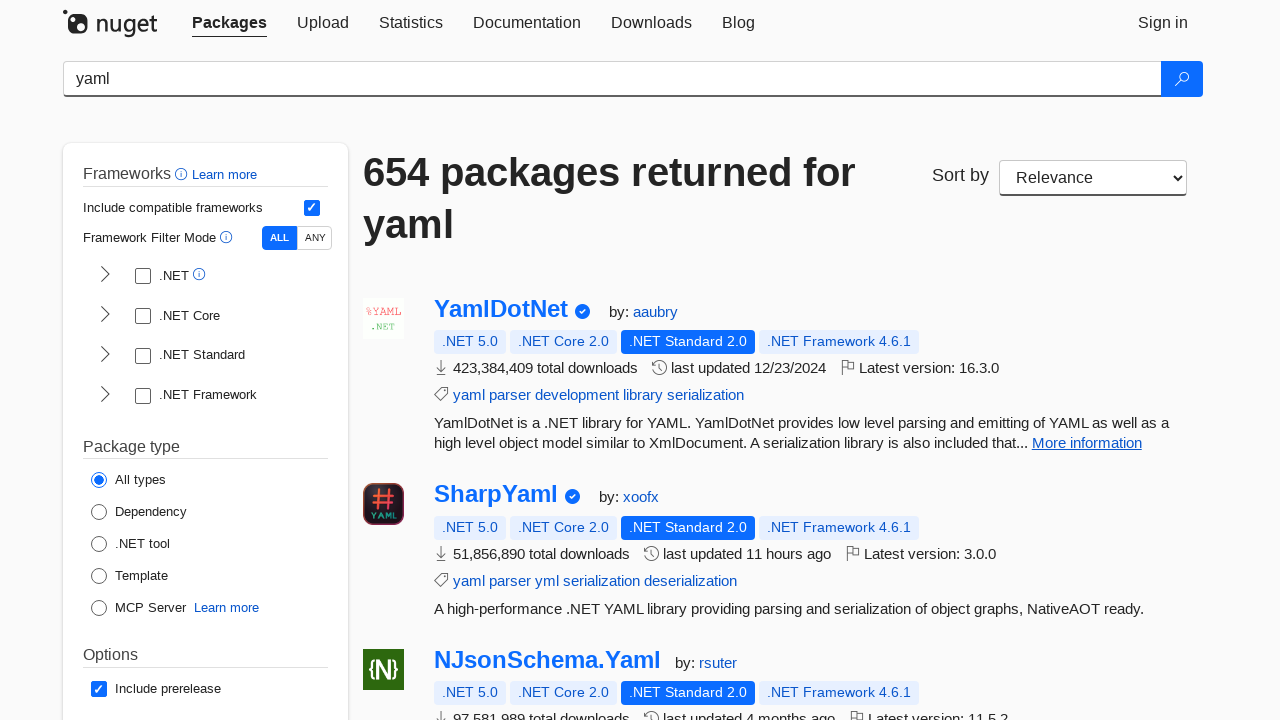

Verified package description is not empty
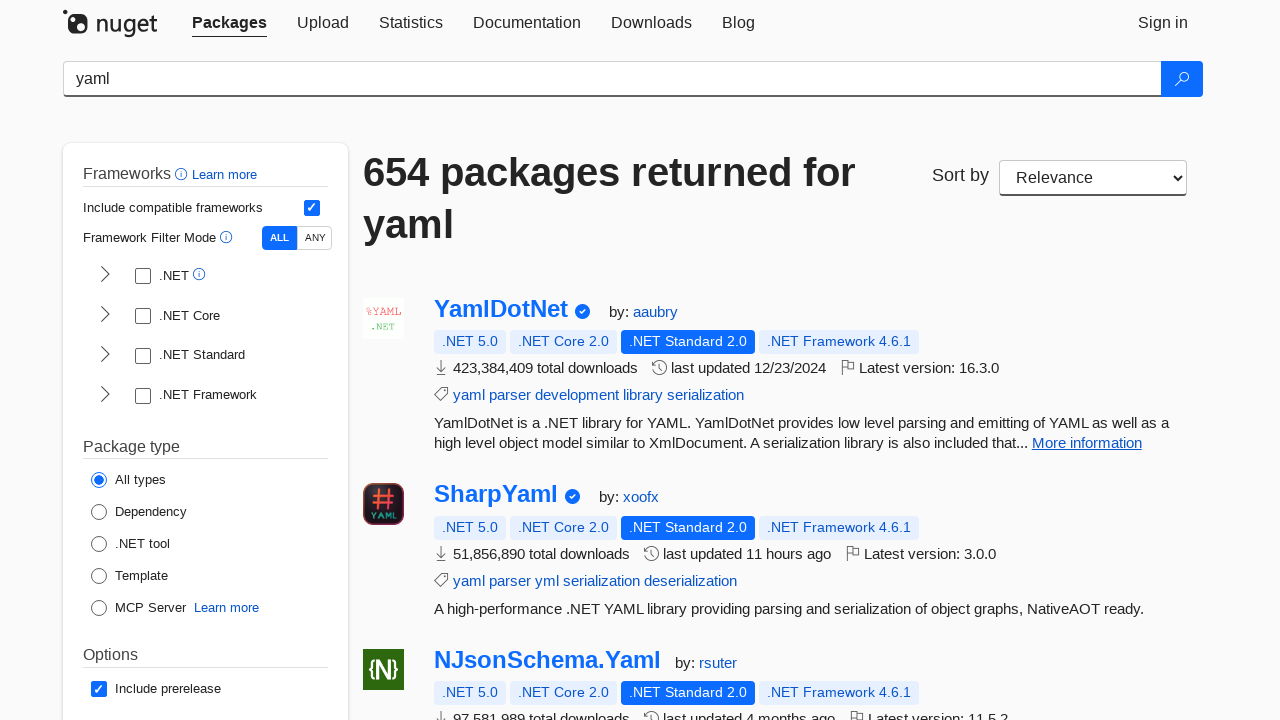

Verified package title is not empty
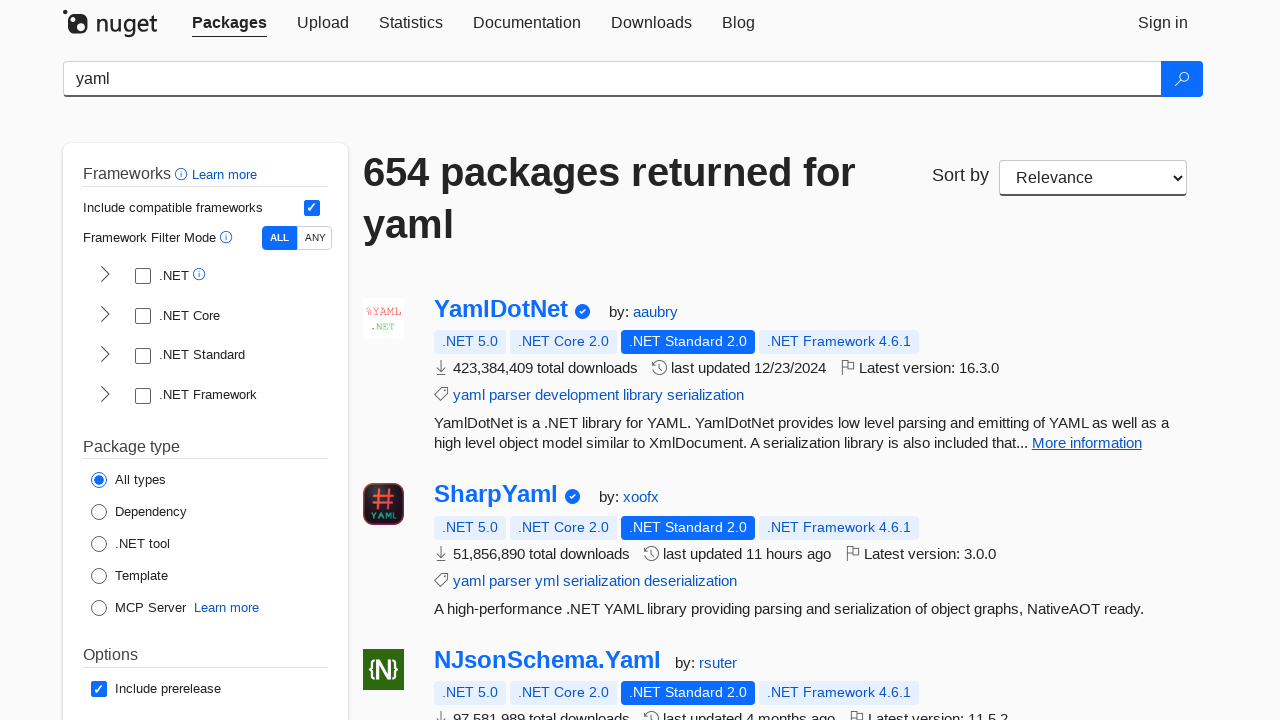

Verified package description is not empty
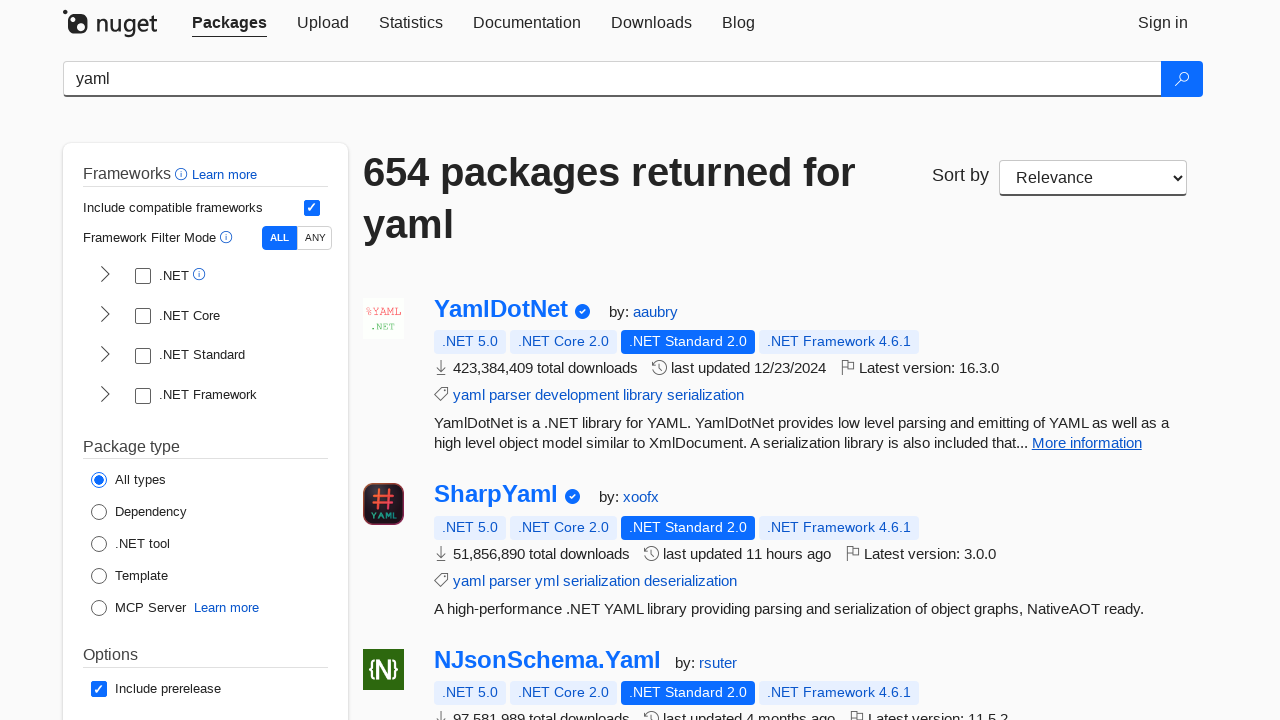

Verified package title is not empty
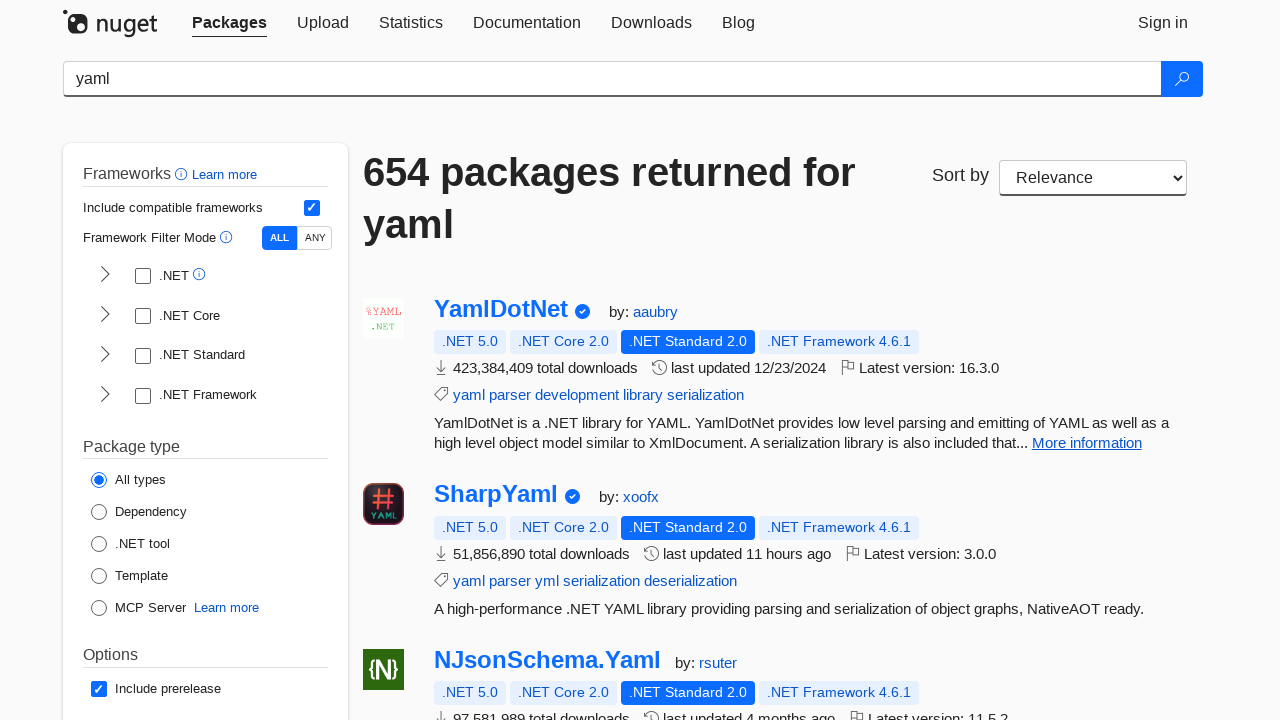

Verified package description is not empty
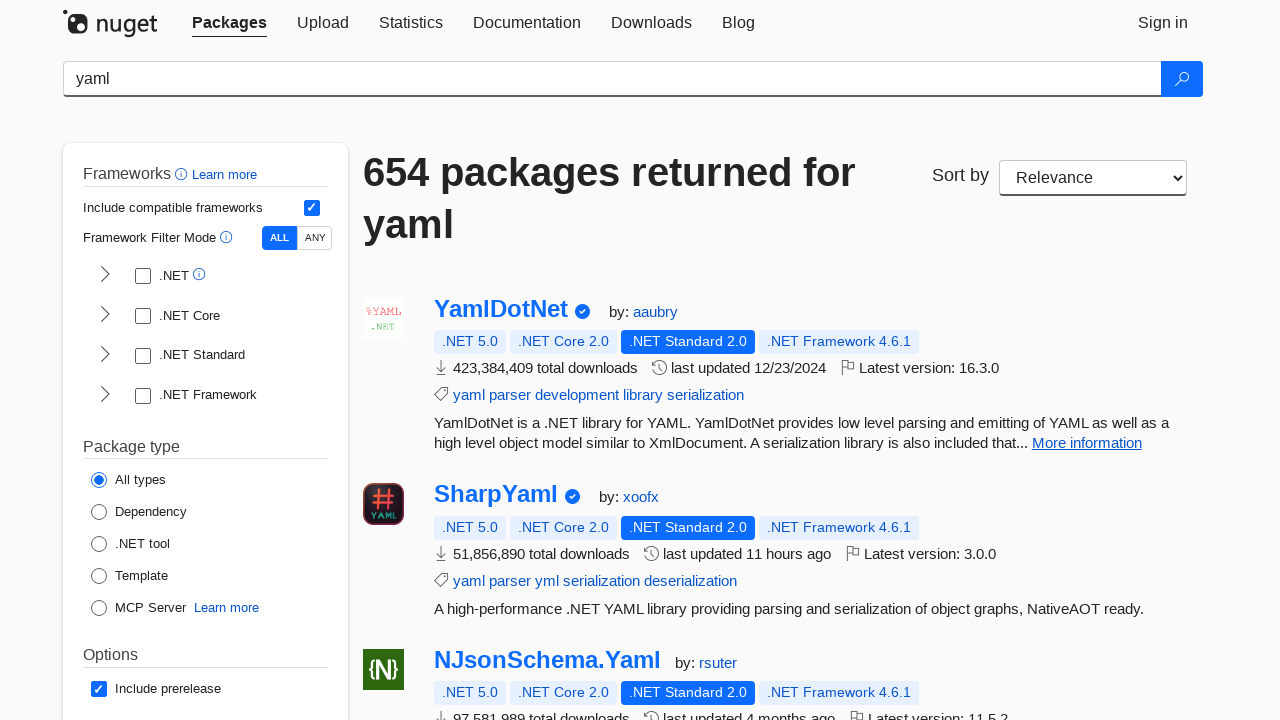

Verified package title is not empty
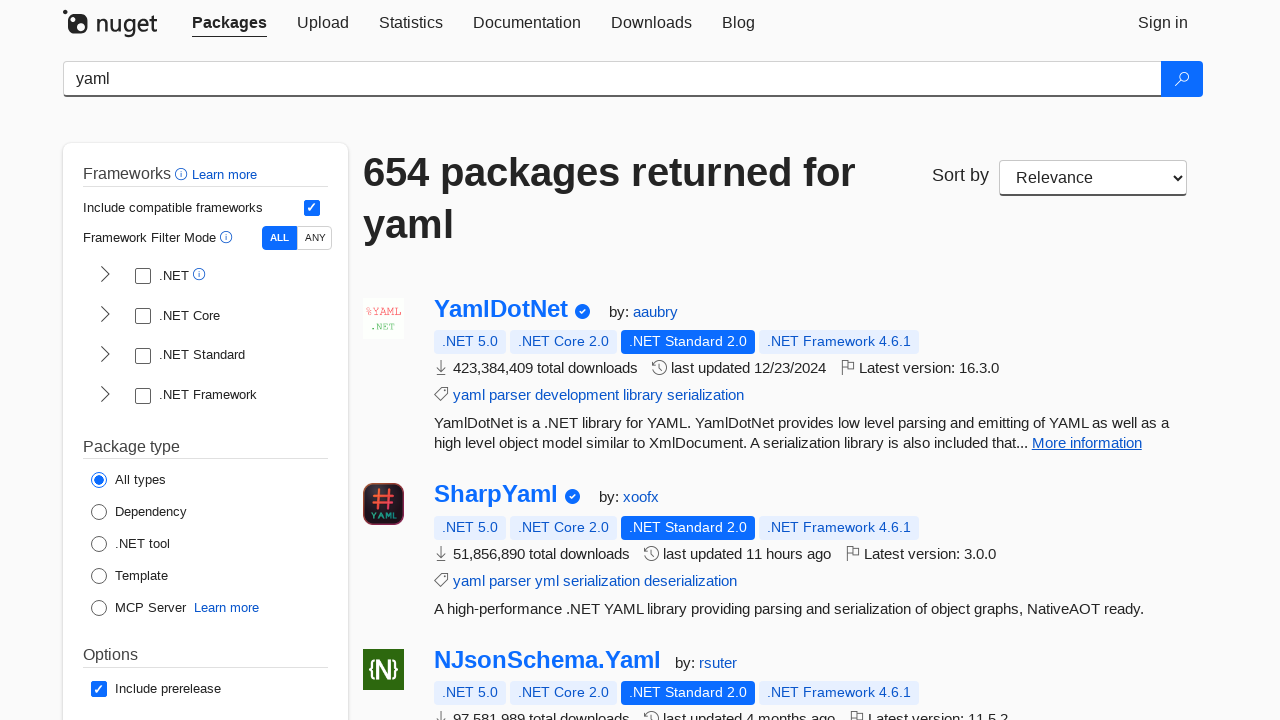

Verified package description is not empty
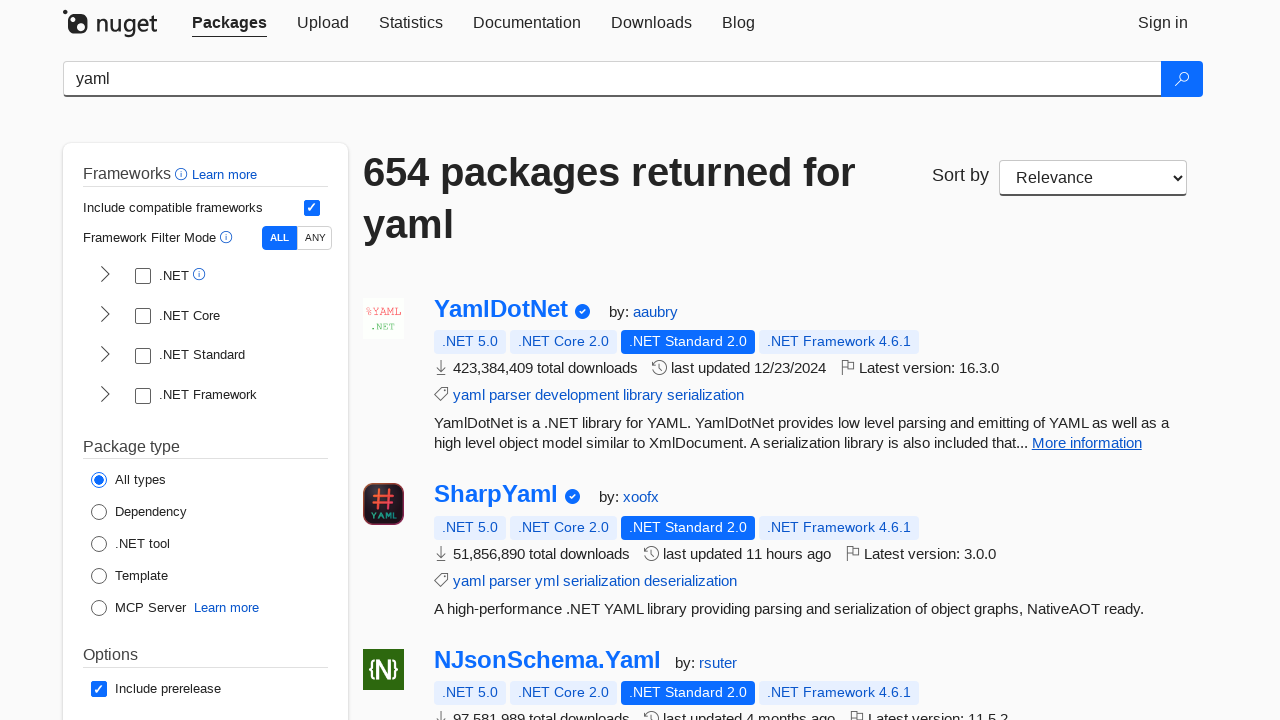

Verified package title is not empty
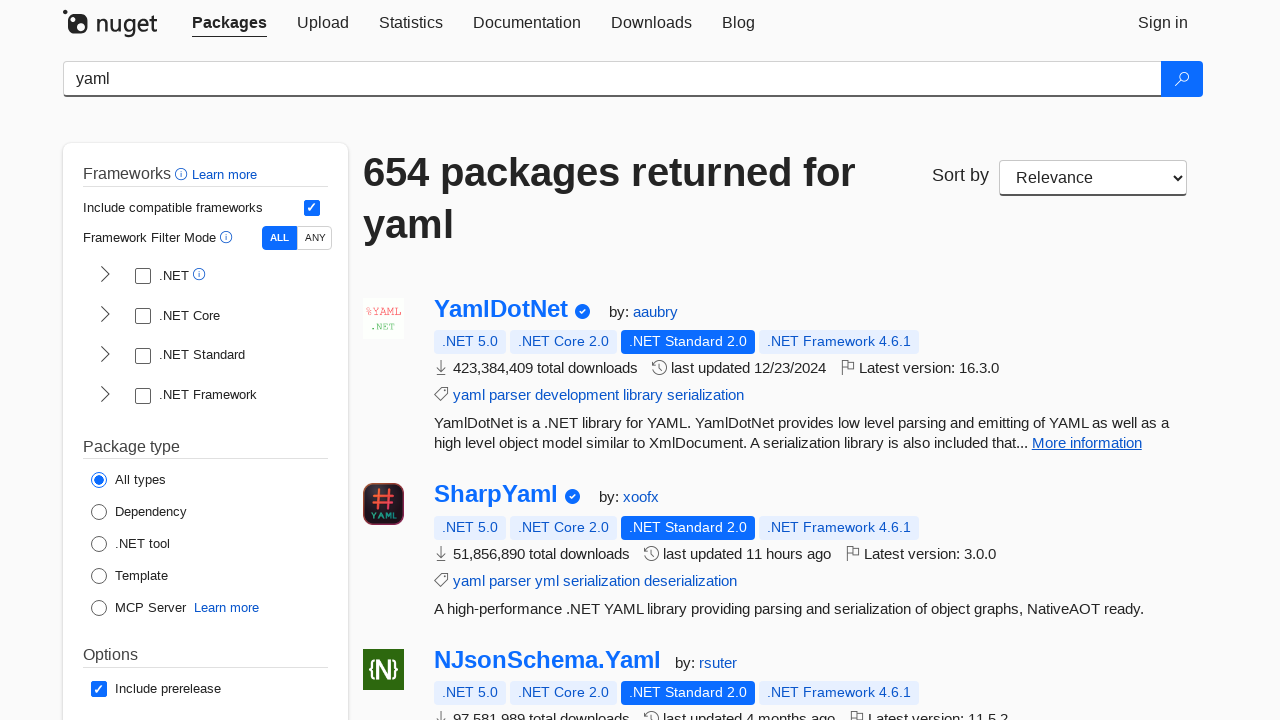

Verified package description is not empty
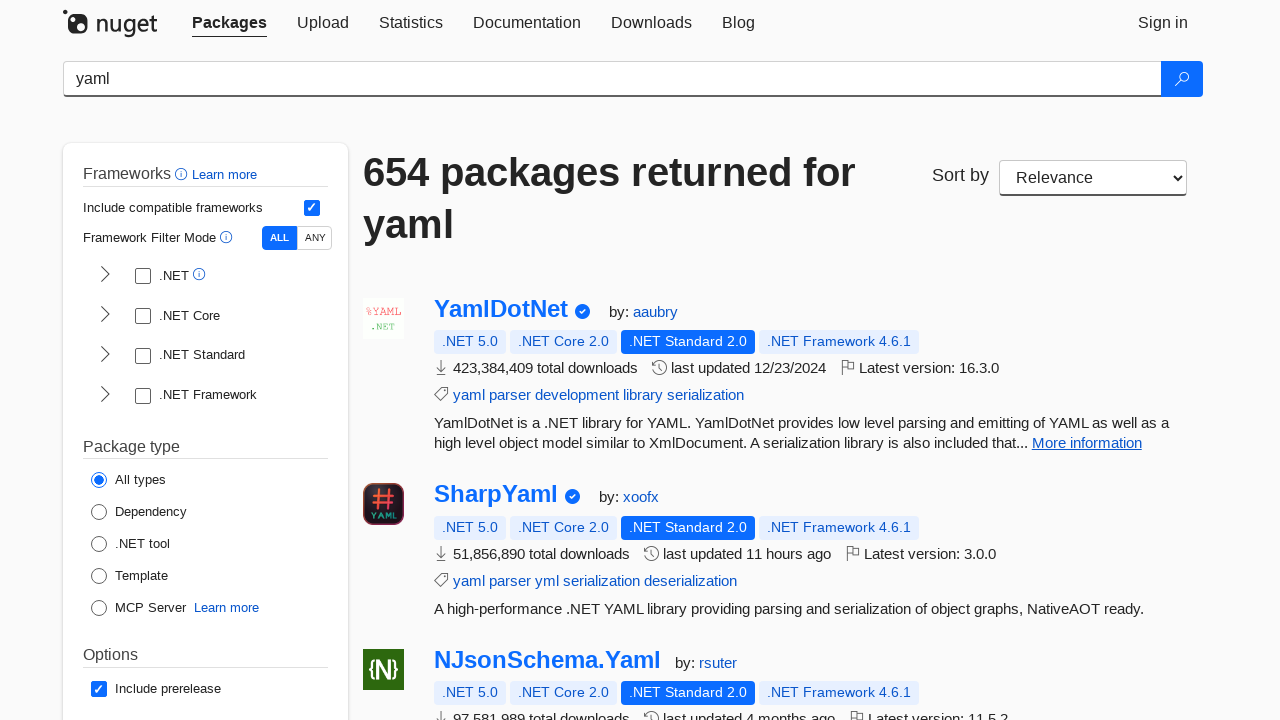

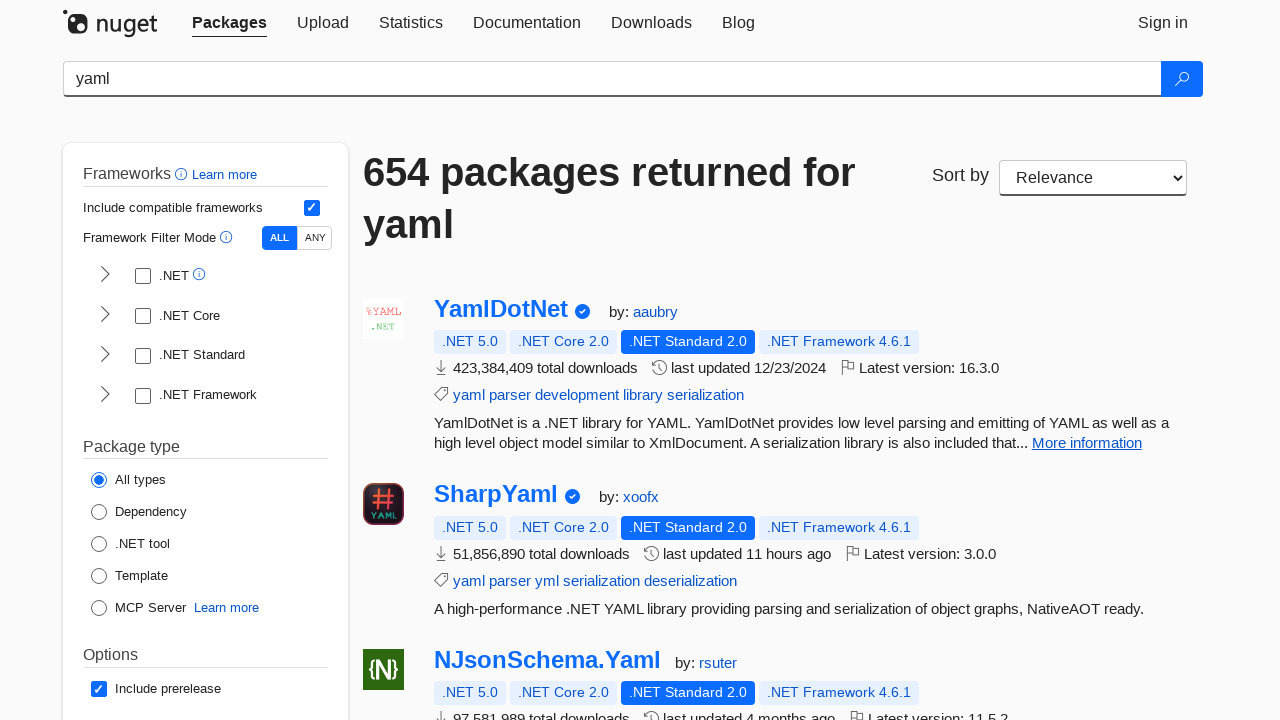